Automates the Cookie Clicker game by selecting English language, clicking the main cookie repeatedly, and periodically purchasing the most expensive available upgrade. The script runs for a limited duration to demonstrate the automation.

Starting URL: https://ozh.github.io/cookieclicker/

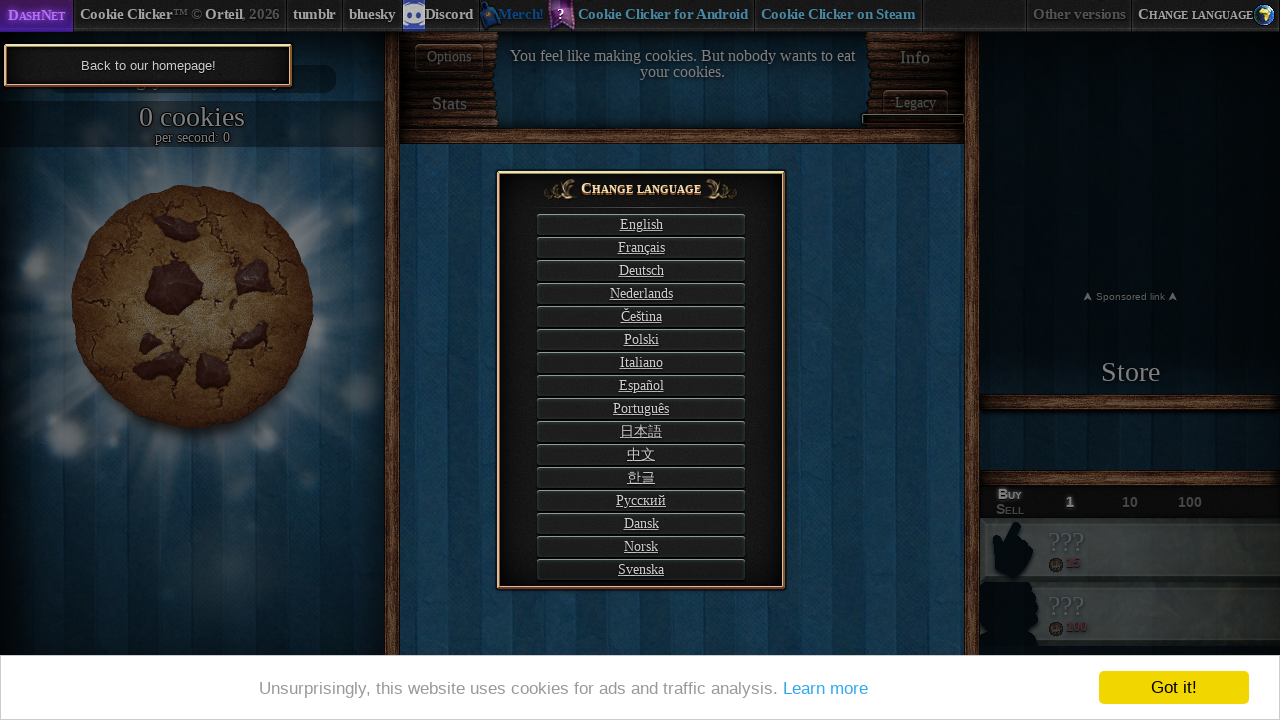

Language selector element loaded
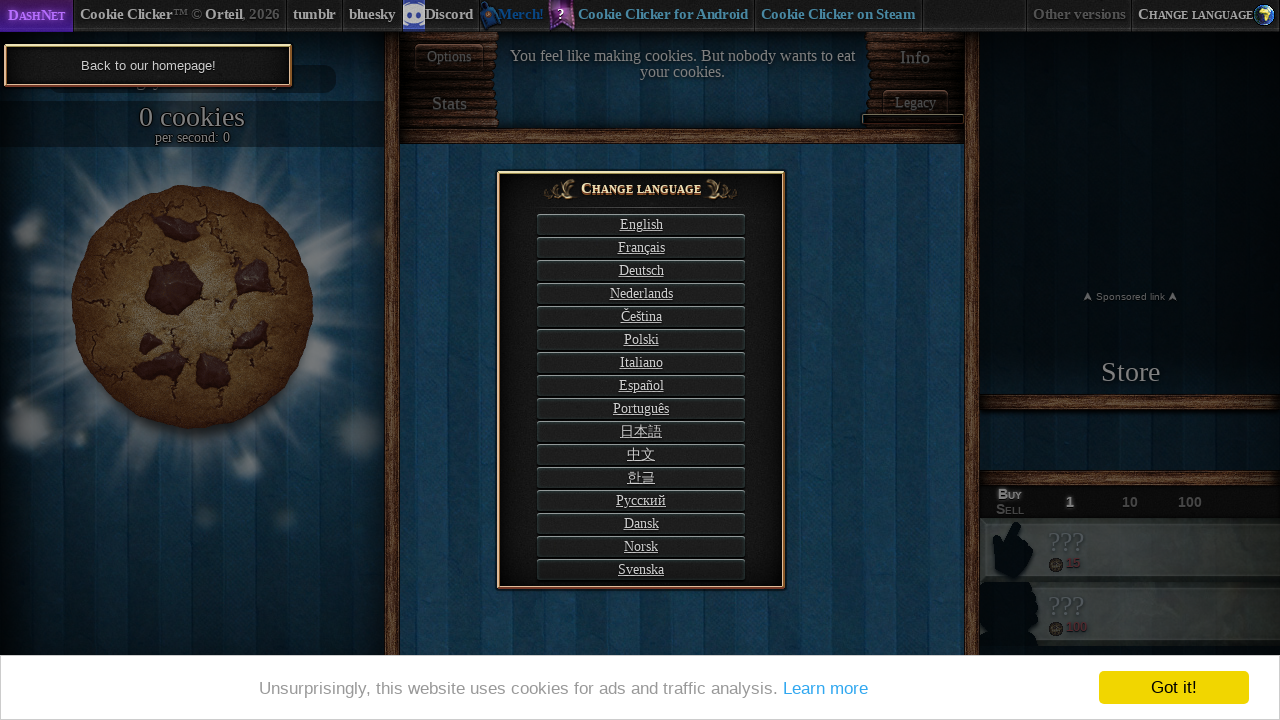

Selected English language at (641, 224) on xpath=//*[@id="langSelect-EN"]
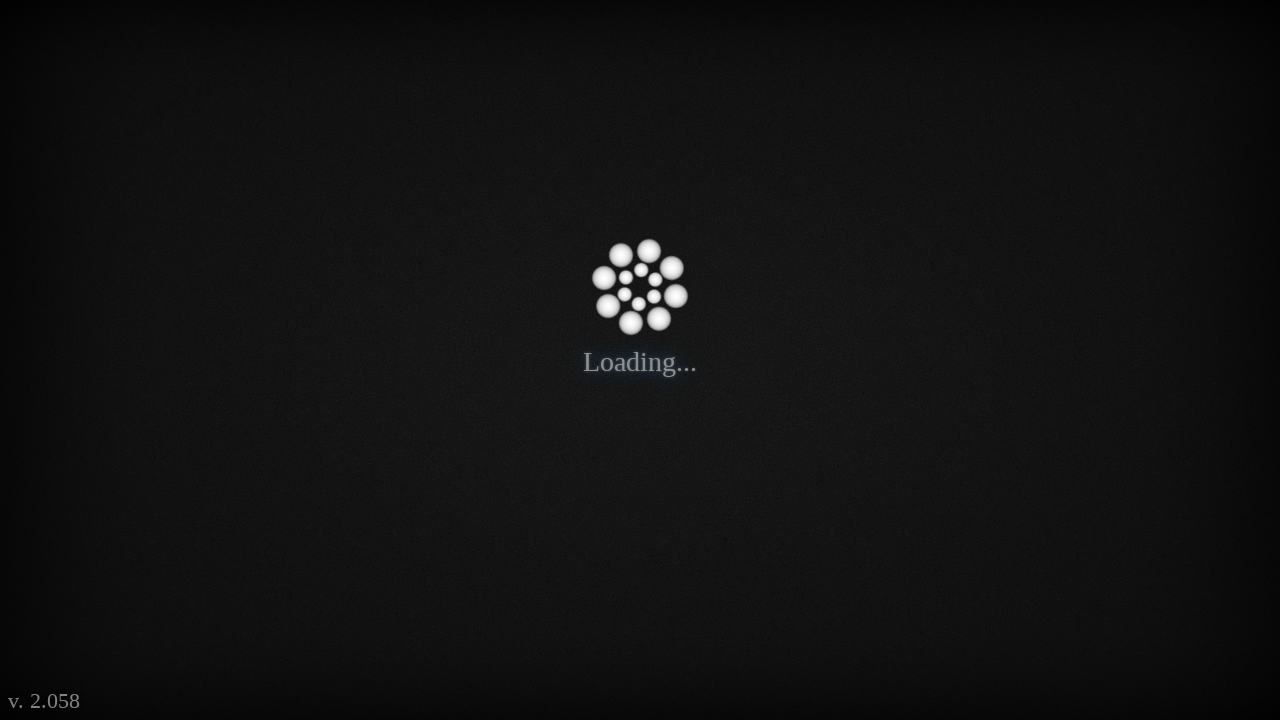

Main cookie element loaded
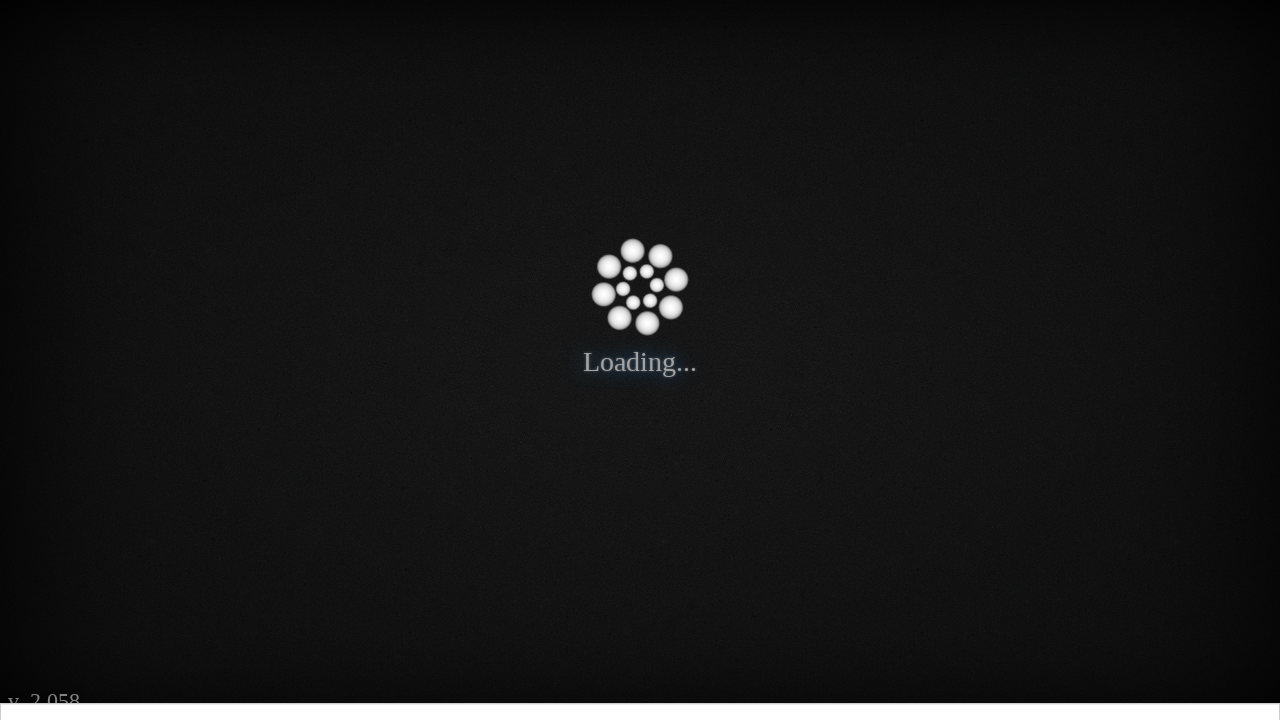

Waited 2 seconds for game initialization
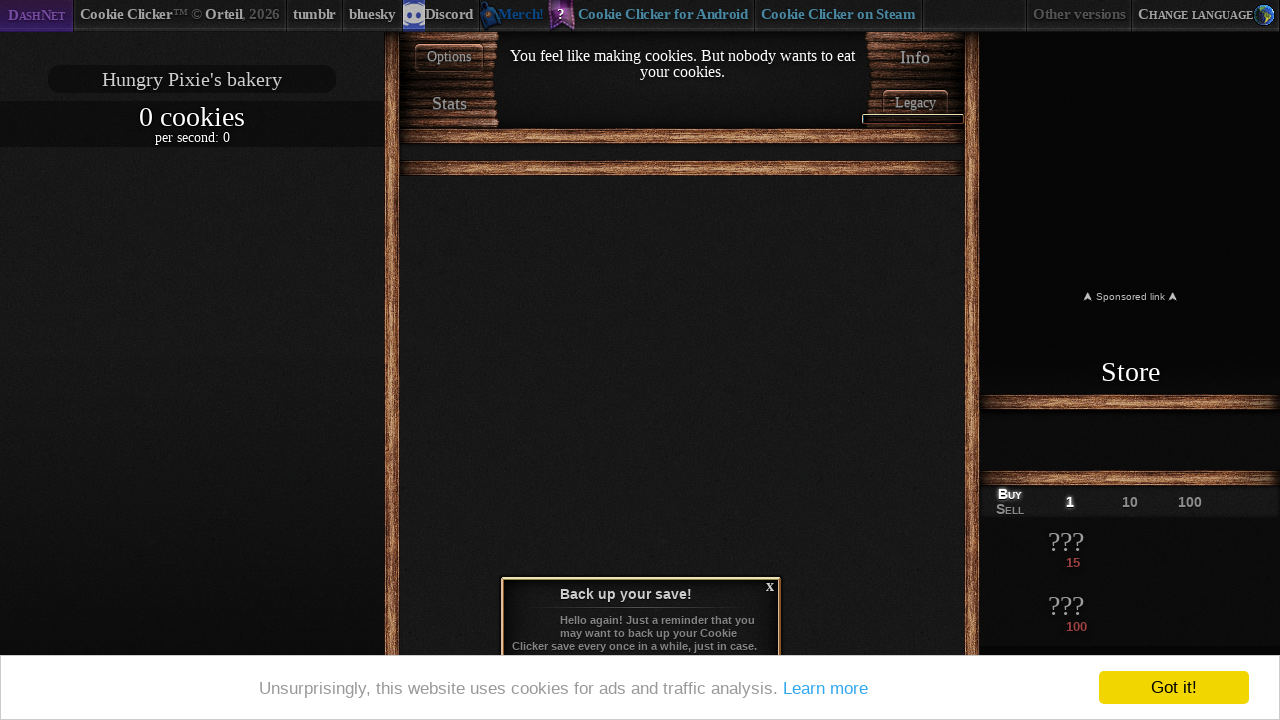

Clicked the main cookie at (192, 307) on #bigCookie
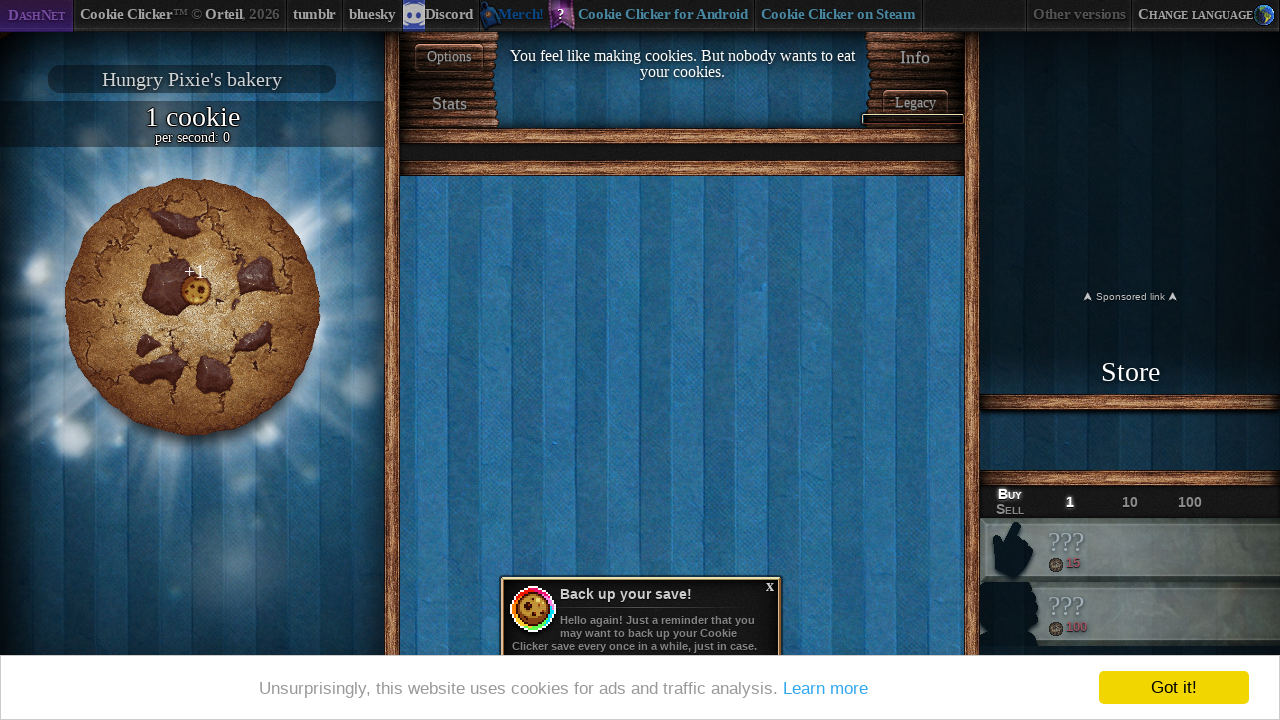

Clicked the main cookie at (192, 307) on #bigCookie
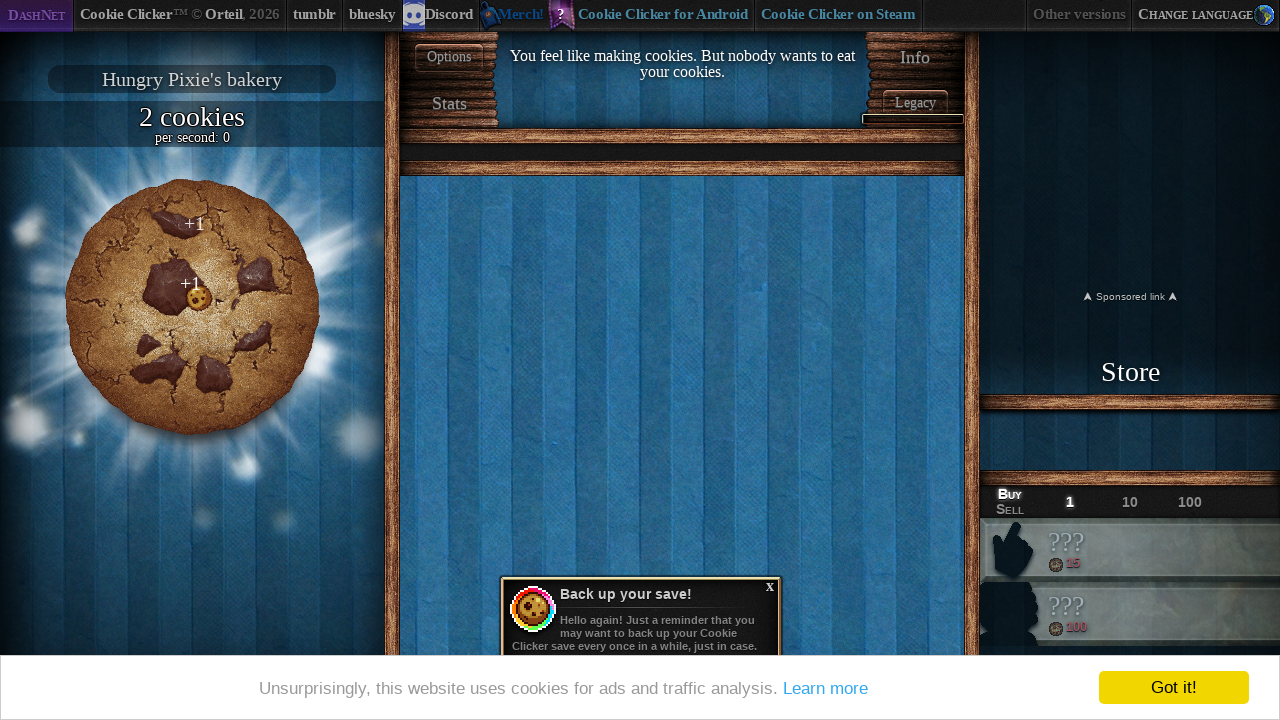

Clicked the main cookie at (192, 307) on #bigCookie
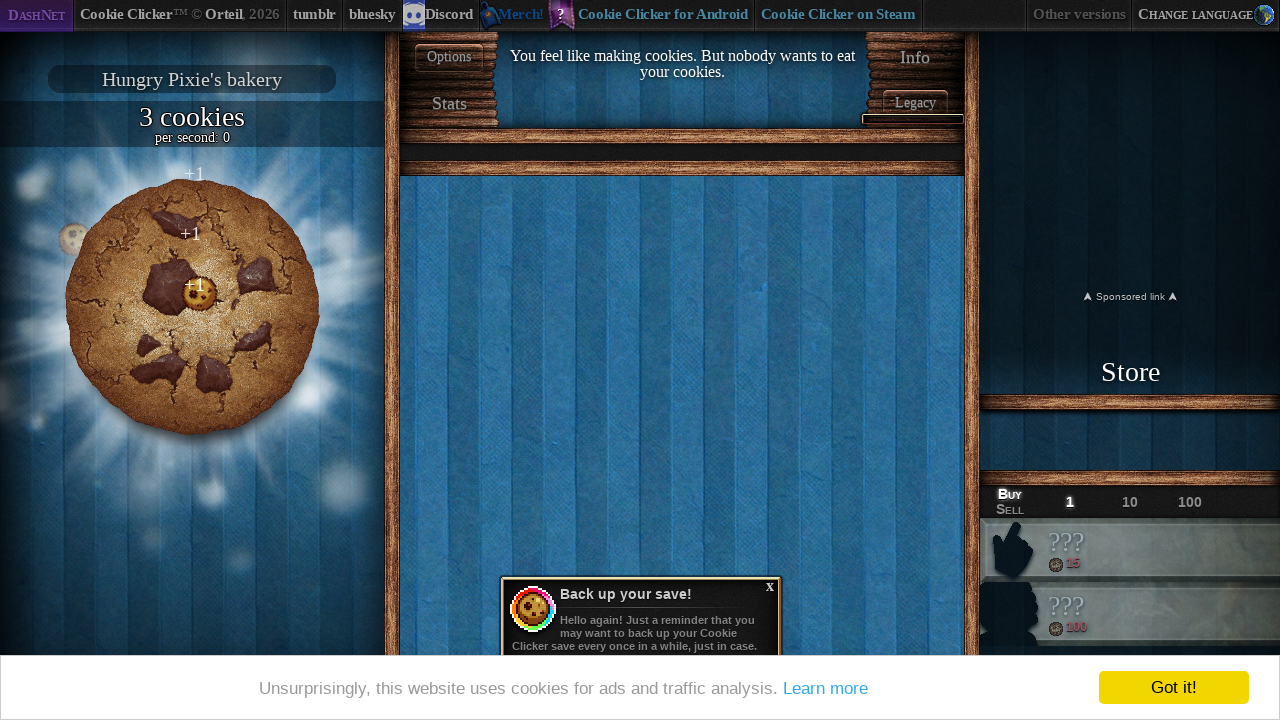

Clicked the main cookie at (192, 307) on #bigCookie
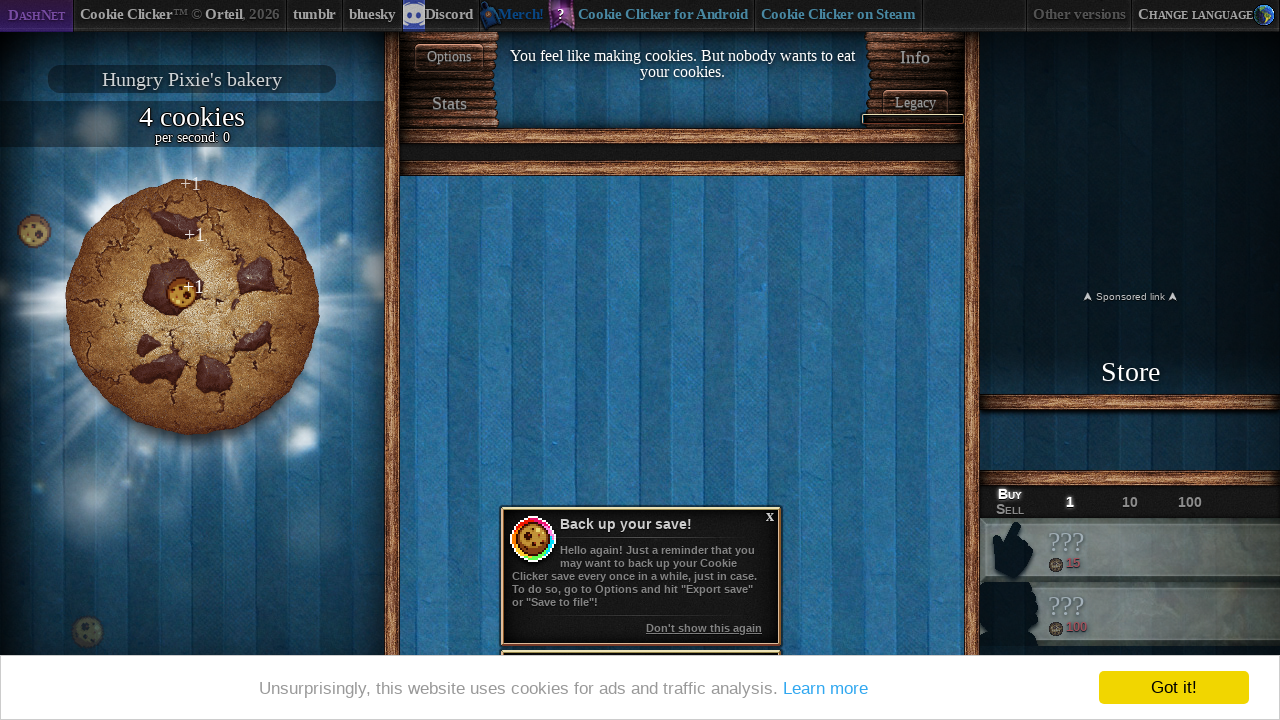

Clicked the main cookie at (192, 307) on #bigCookie
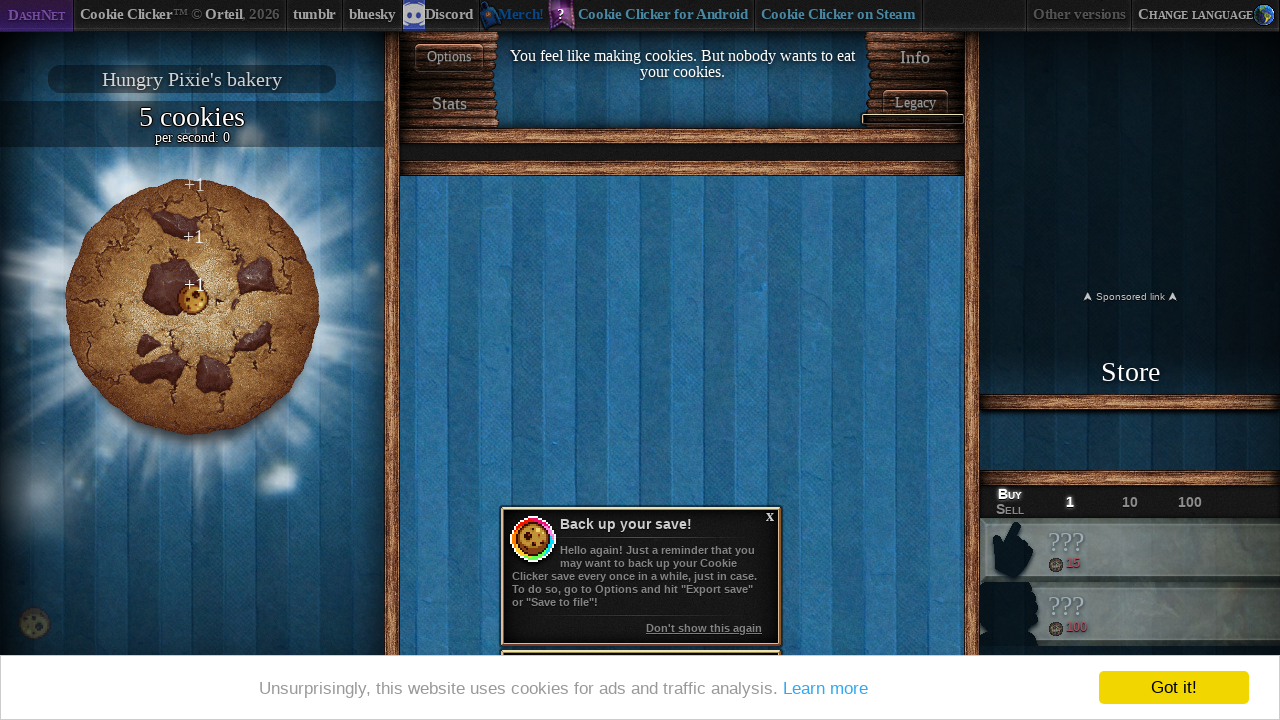

Clicked the main cookie at (192, 307) on #bigCookie
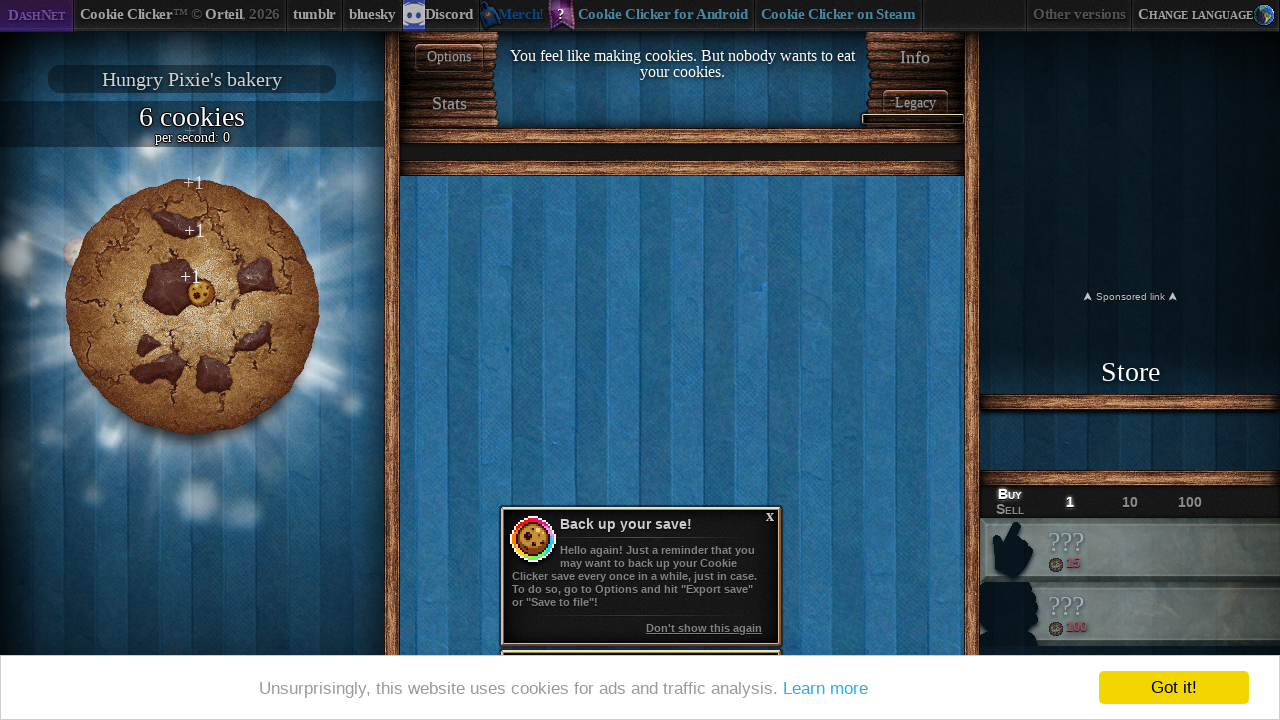

Clicked the main cookie at (192, 307) on #bigCookie
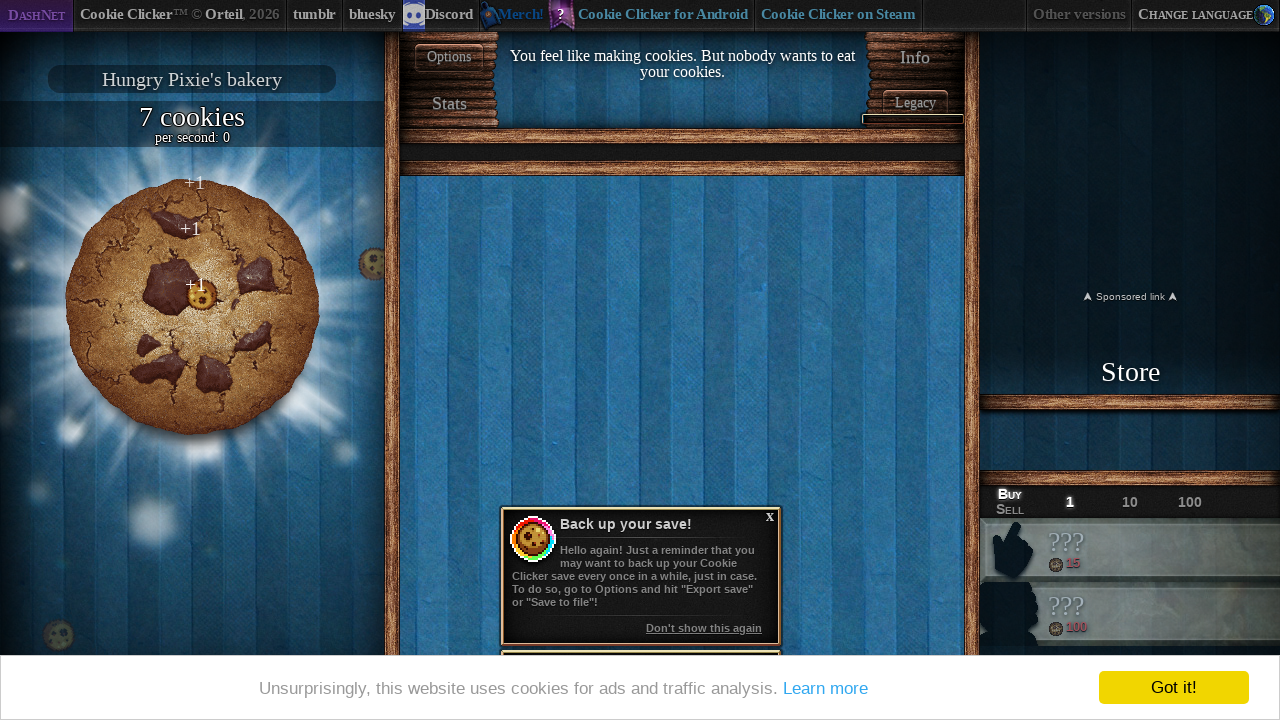

Clicked the main cookie at (192, 307) on #bigCookie
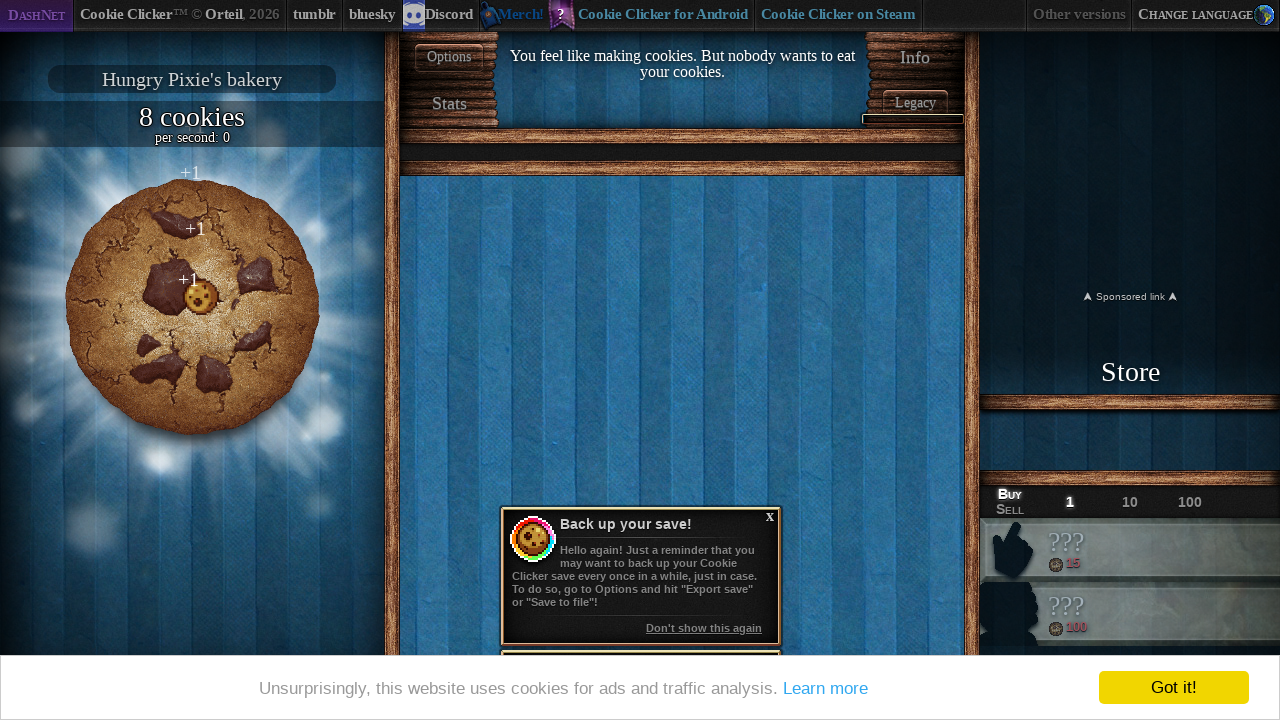

Clicked the main cookie at (192, 307) on #bigCookie
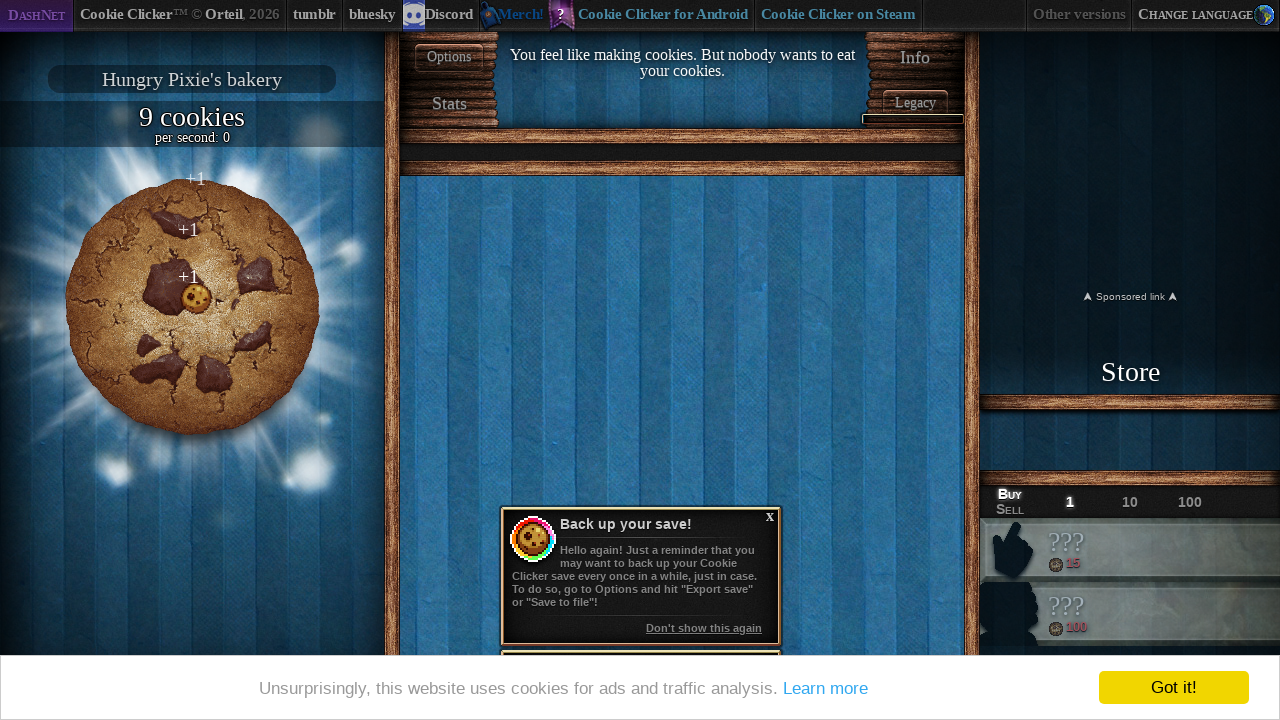

Clicked the main cookie at (192, 307) on #bigCookie
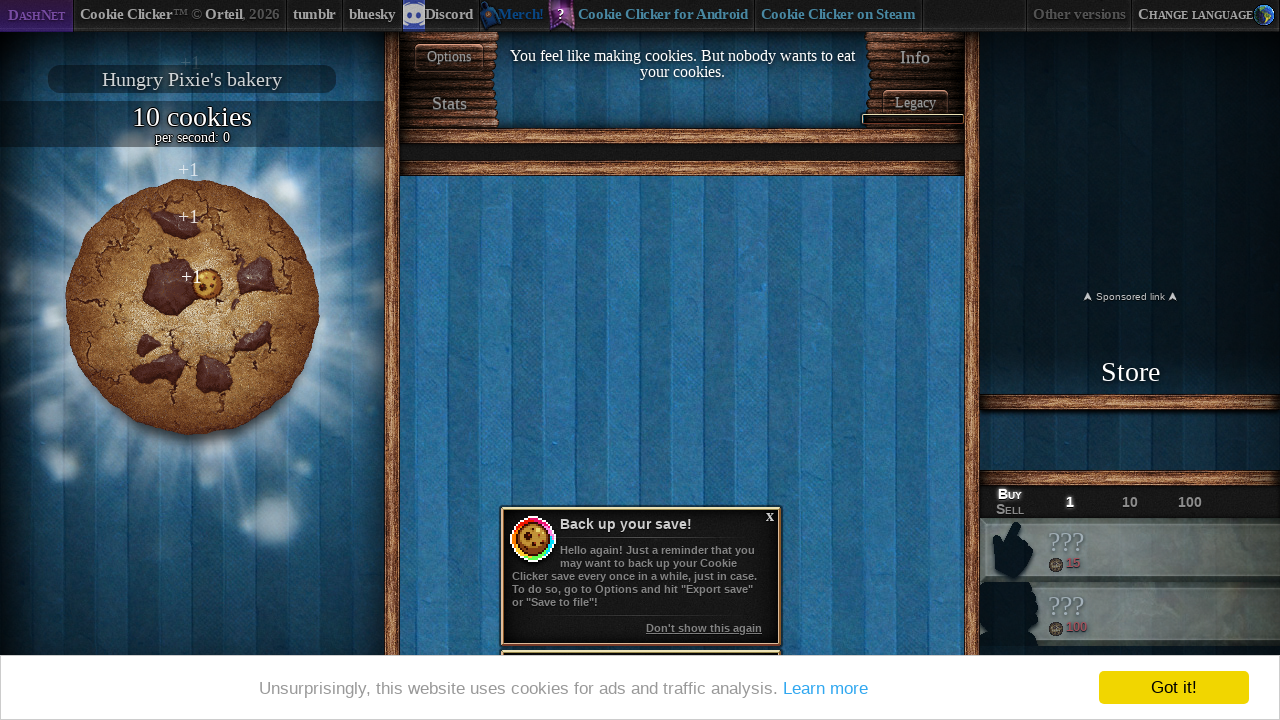

Clicked the main cookie at (192, 307) on #bigCookie
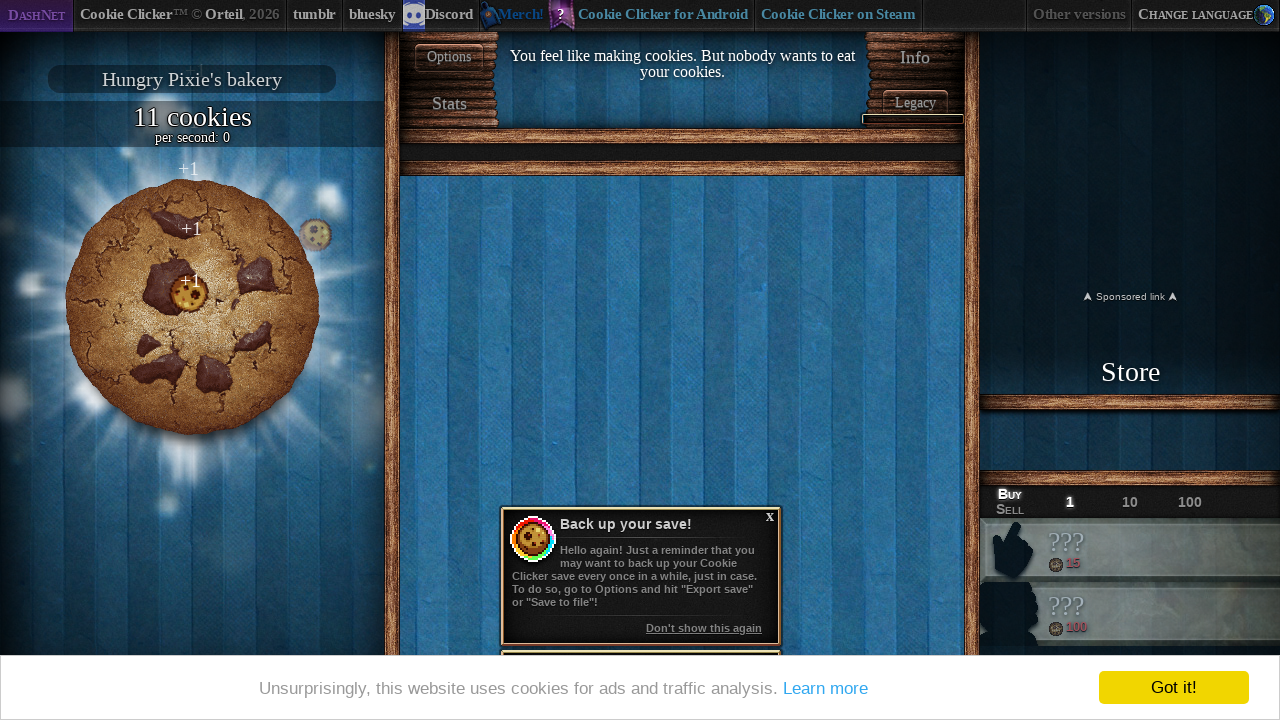

Clicked the main cookie at (192, 307) on #bigCookie
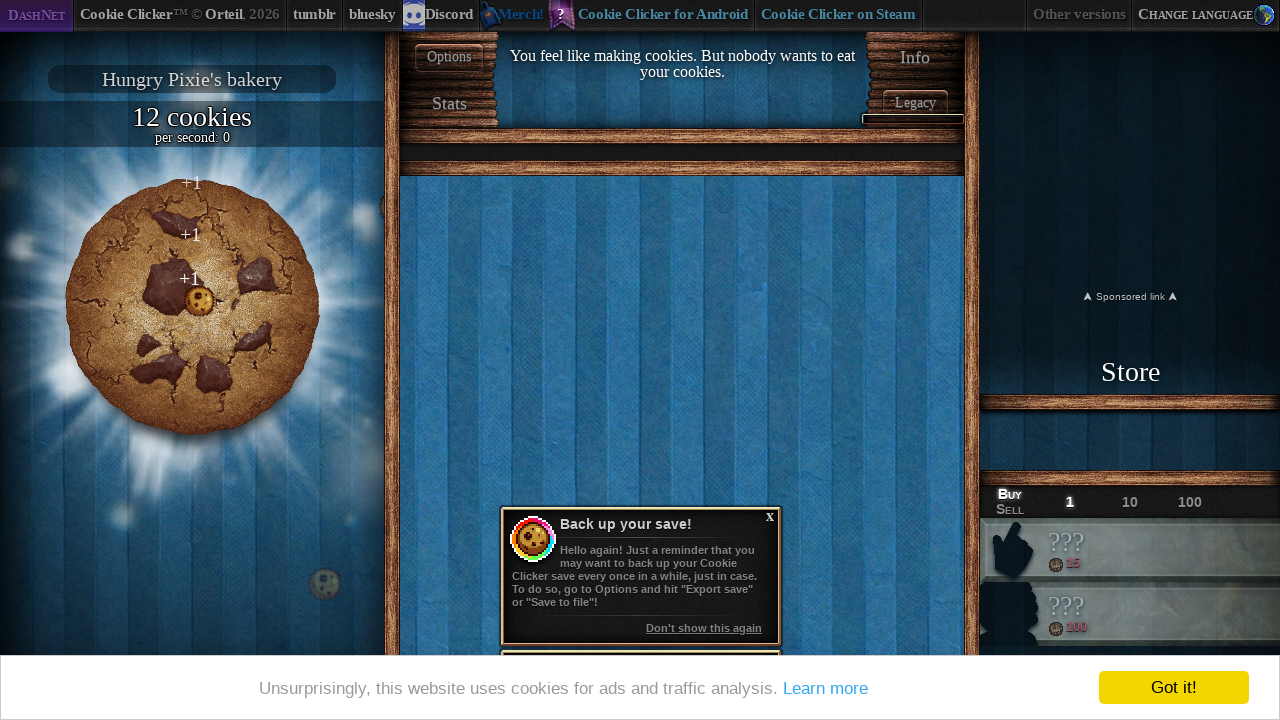

Clicked the main cookie at (192, 307) on #bigCookie
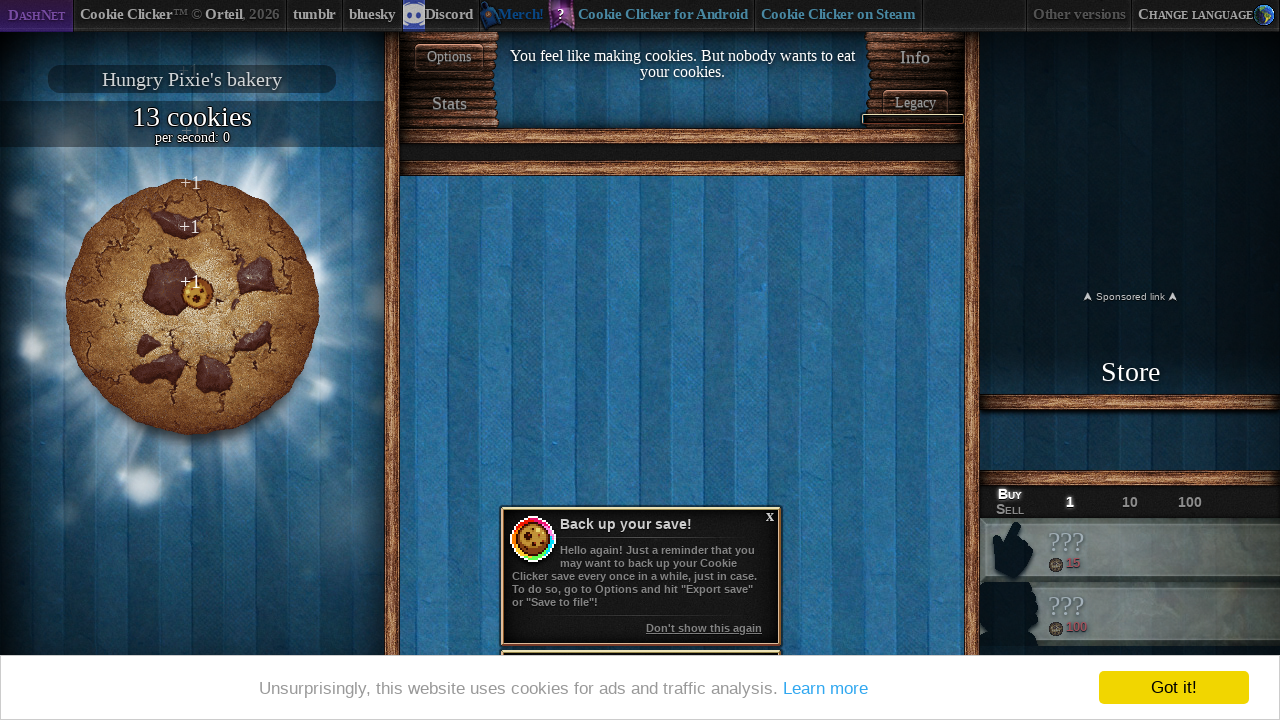

Clicked the main cookie at (192, 307) on #bigCookie
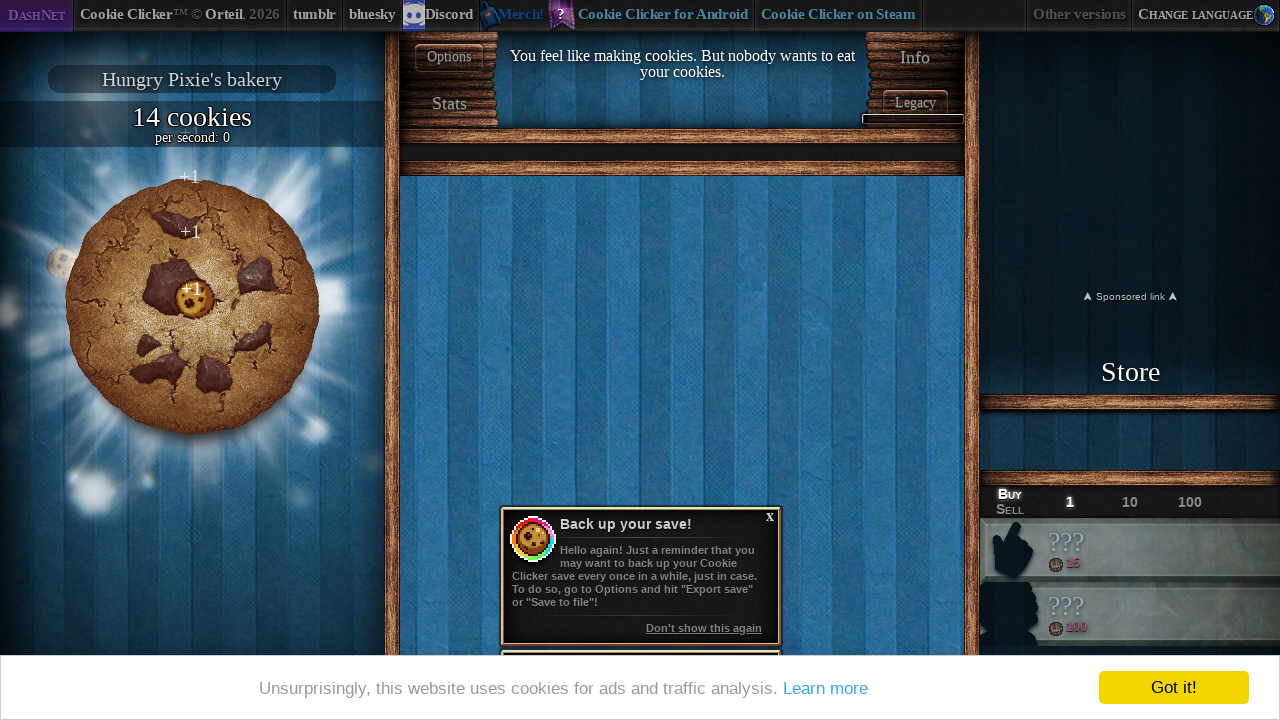

Clicked the main cookie at (192, 307) on #bigCookie
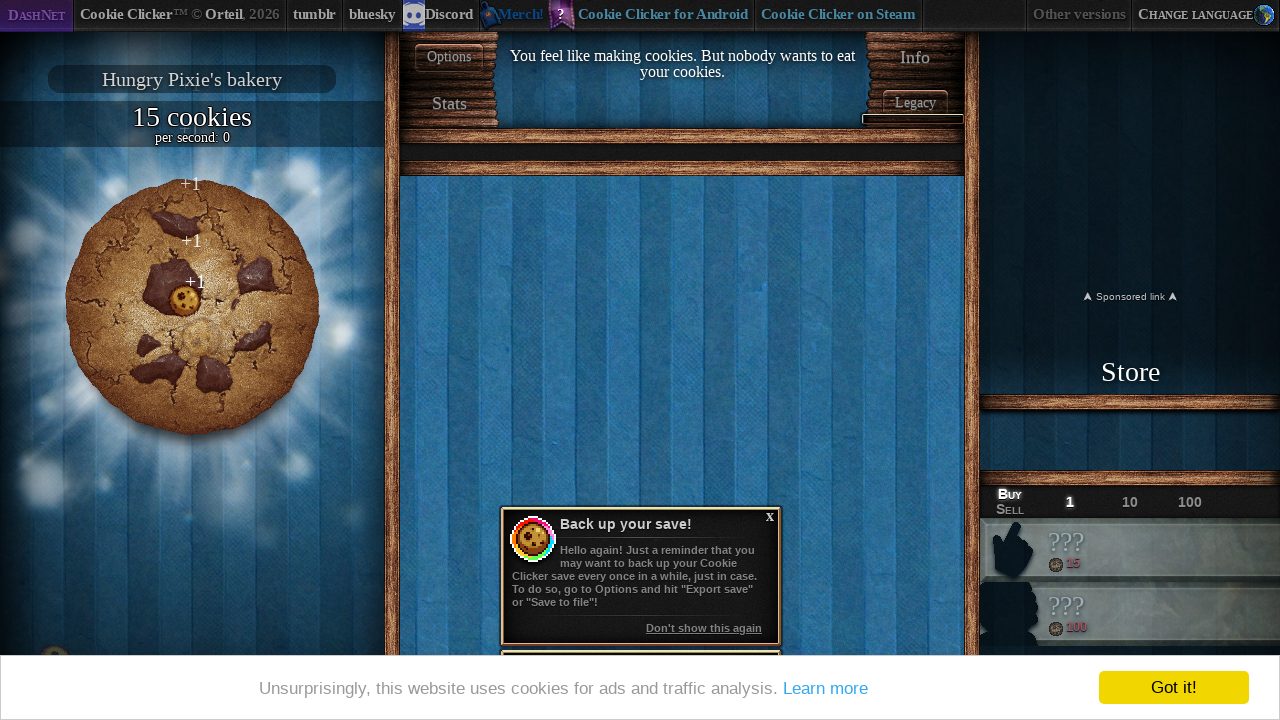

Clicked the main cookie at (192, 307) on #bigCookie
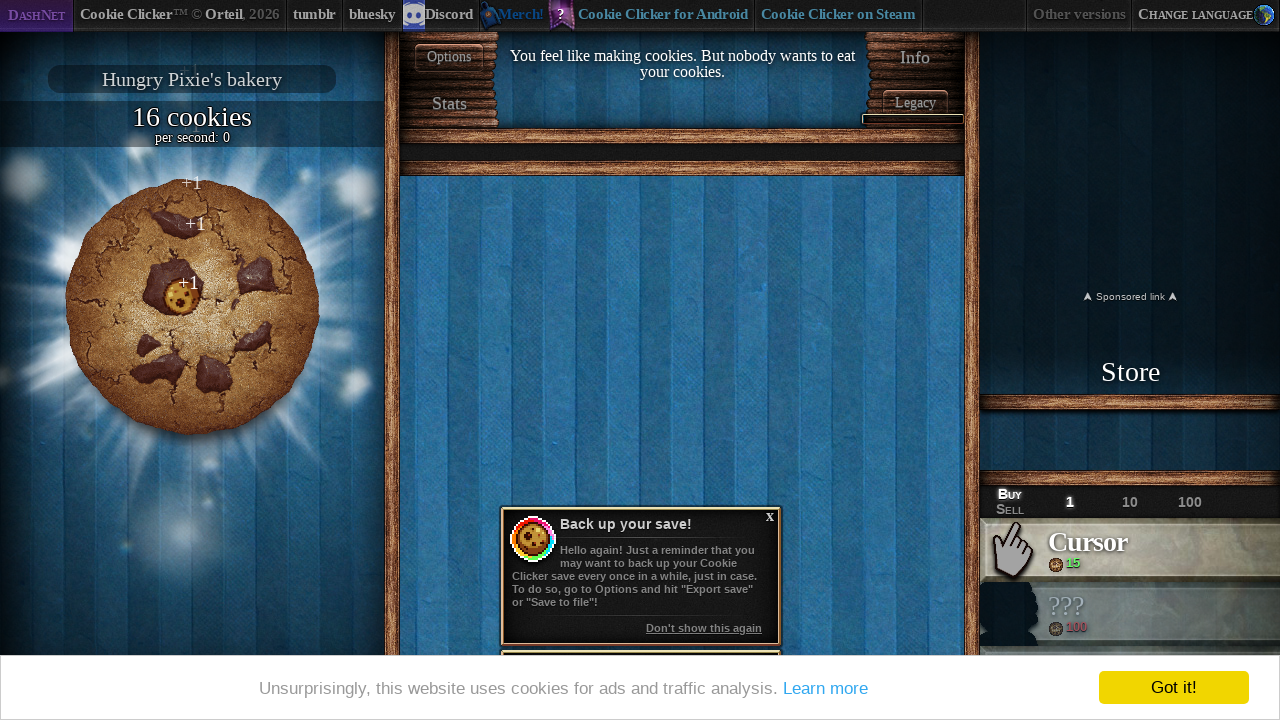

Clicked the main cookie at (192, 307) on #bigCookie
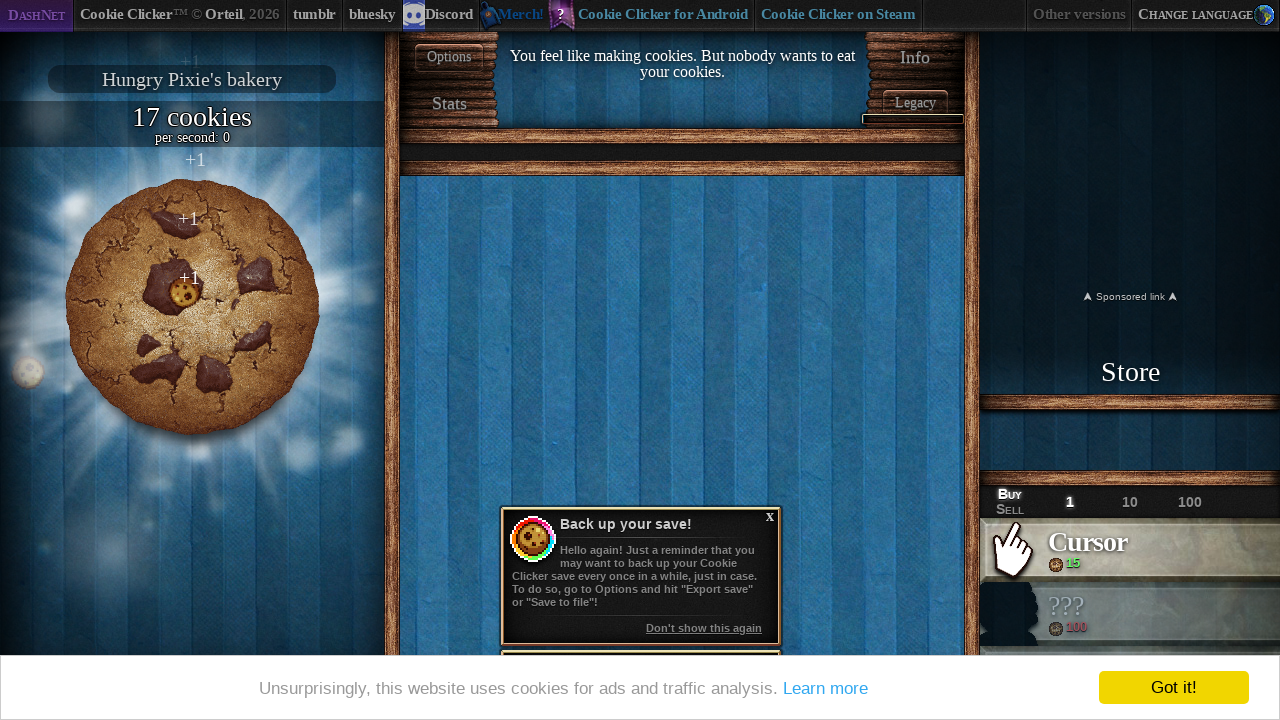

Clicked the main cookie at (192, 307) on #bigCookie
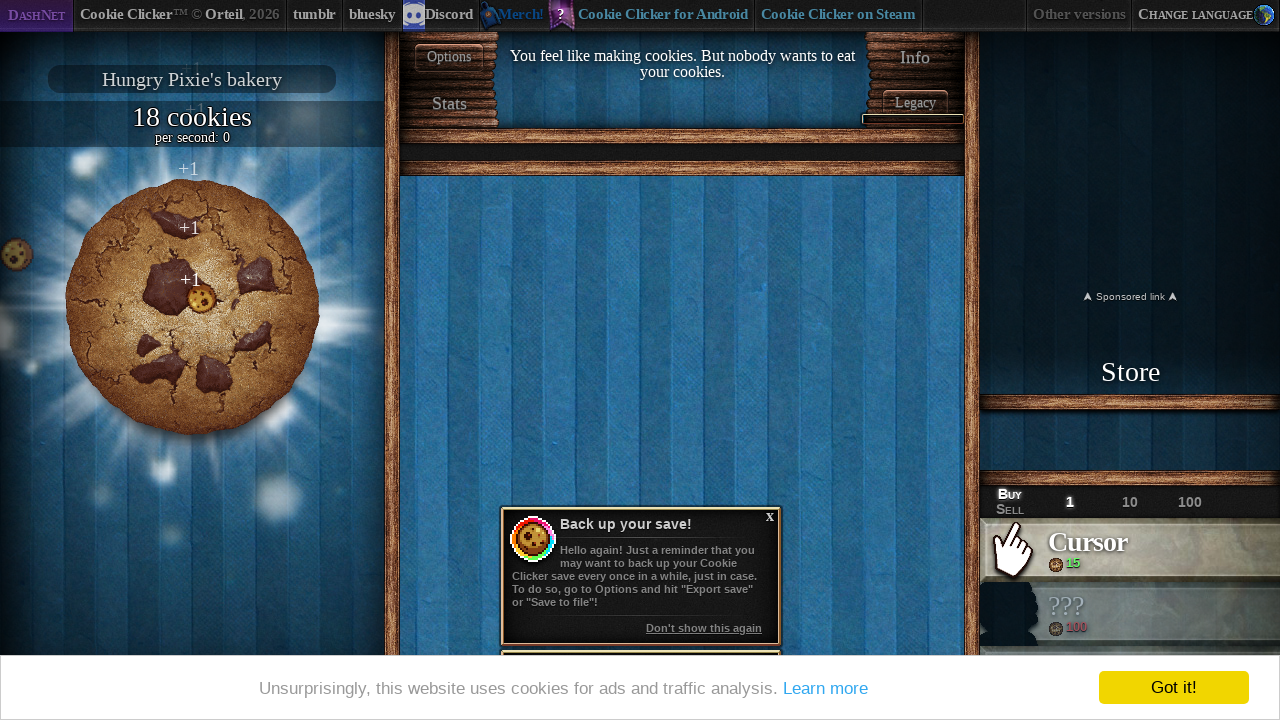

Purchased most expensive affordable upgrade (product0) for 15 cookies at (1130, 550) on #product0
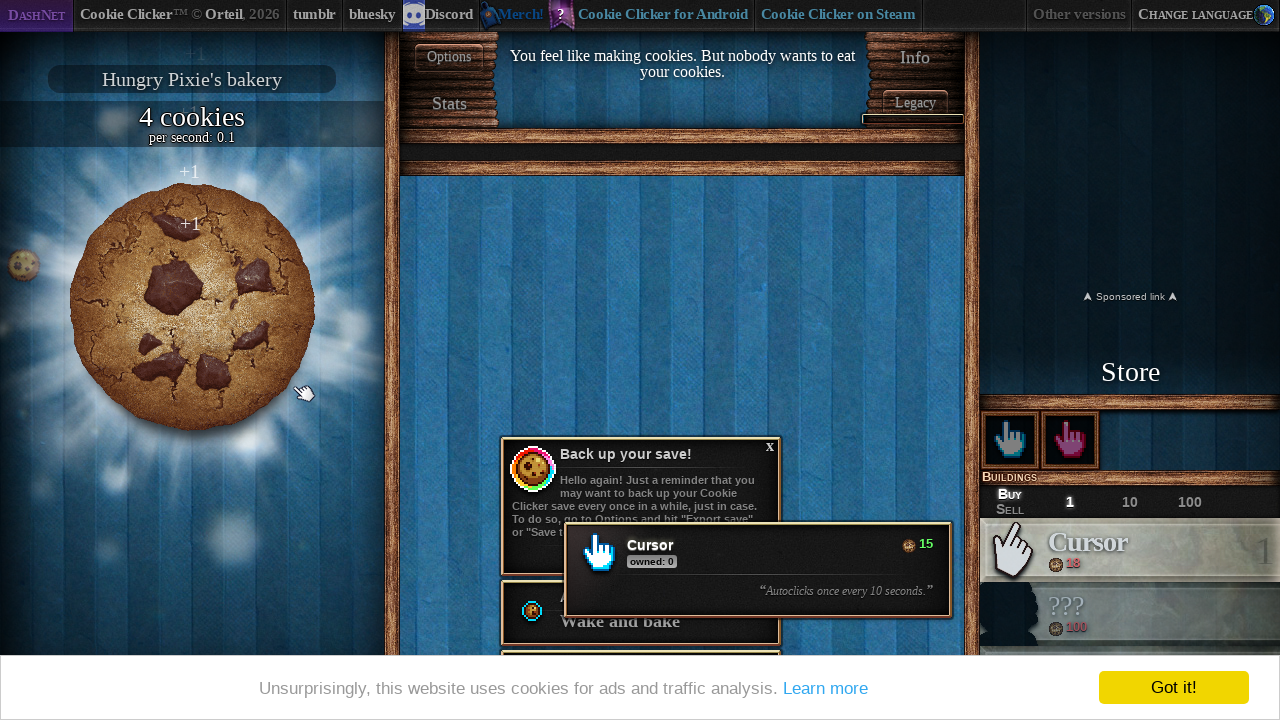

Clicked the main cookie at (192, 307) on #bigCookie
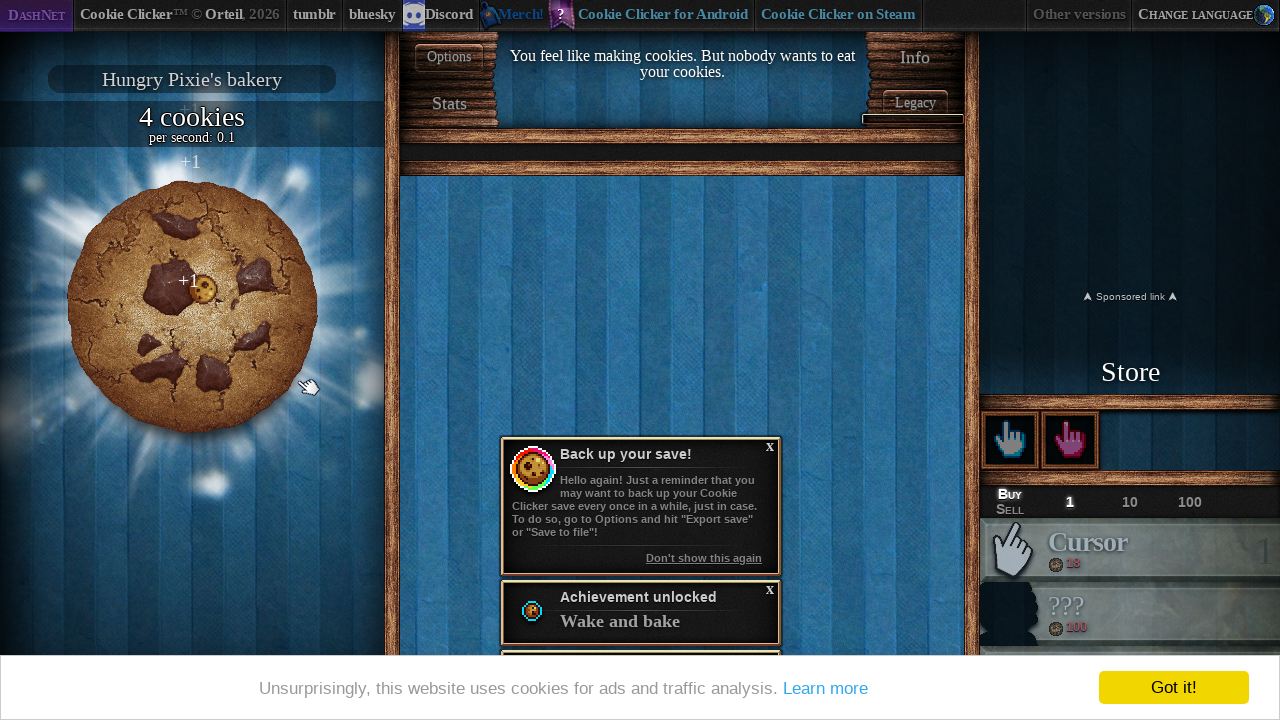

Clicked the main cookie at (192, 307) on #bigCookie
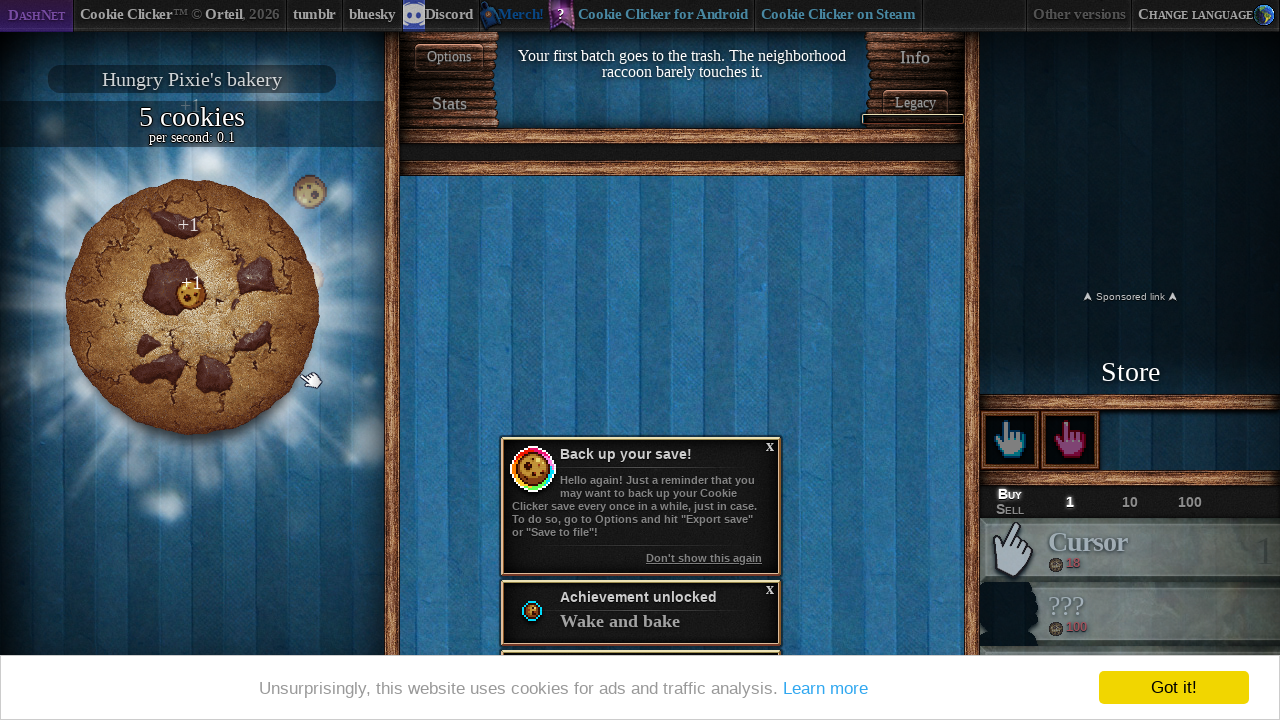

Clicked the main cookie at (192, 307) on #bigCookie
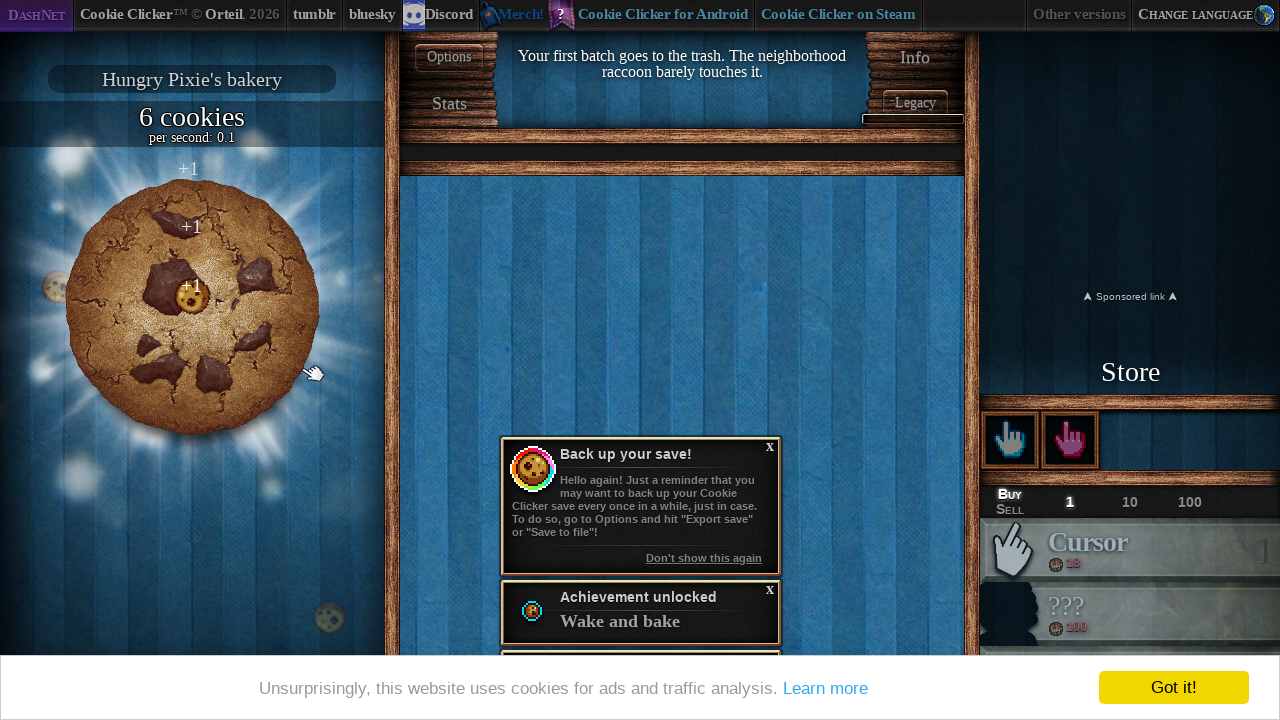

Clicked the main cookie at (192, 307) on #bigCookie
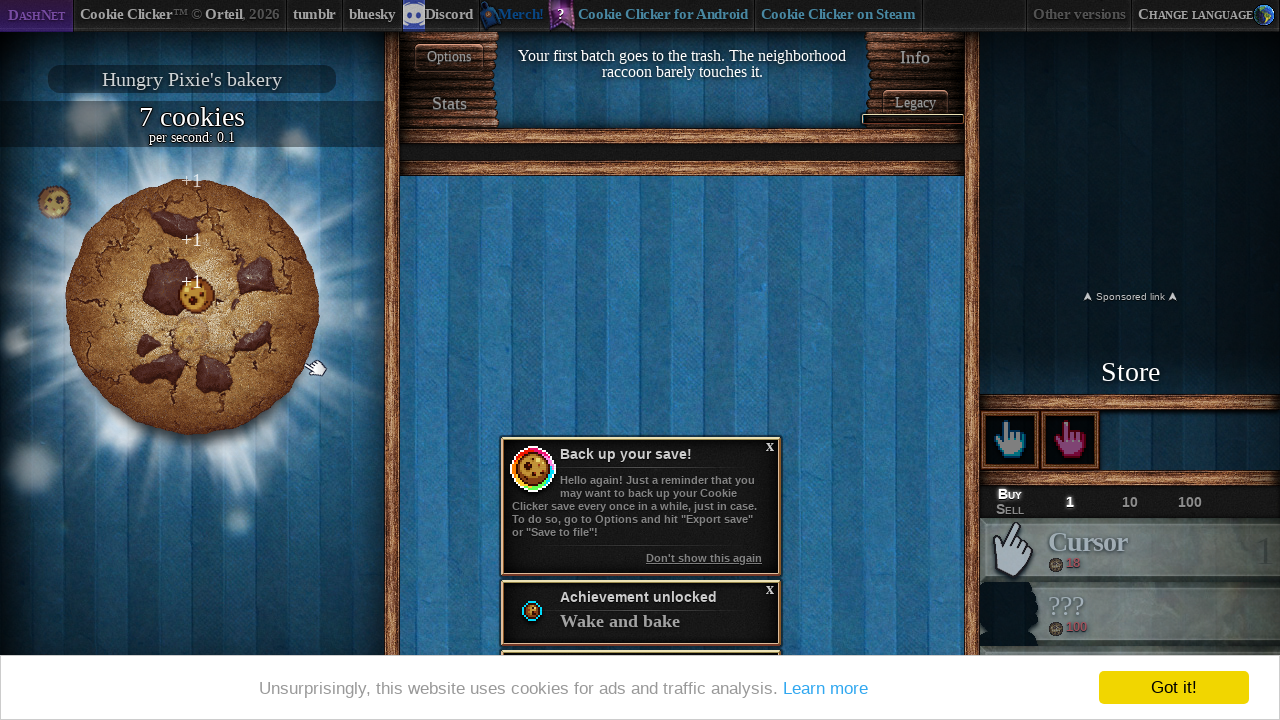

Clicked the main cookie at (192, 307) on #bigCookie
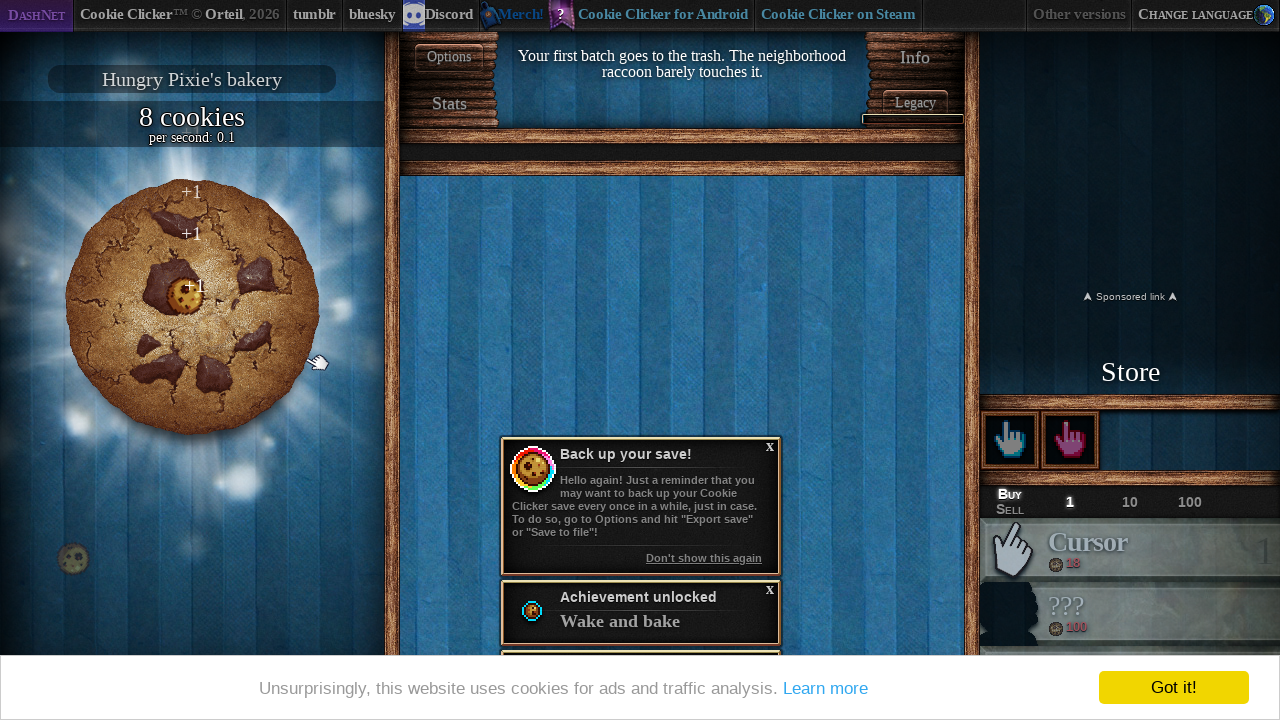

Clicked the main cookie at (192, 307) on #bigCookie
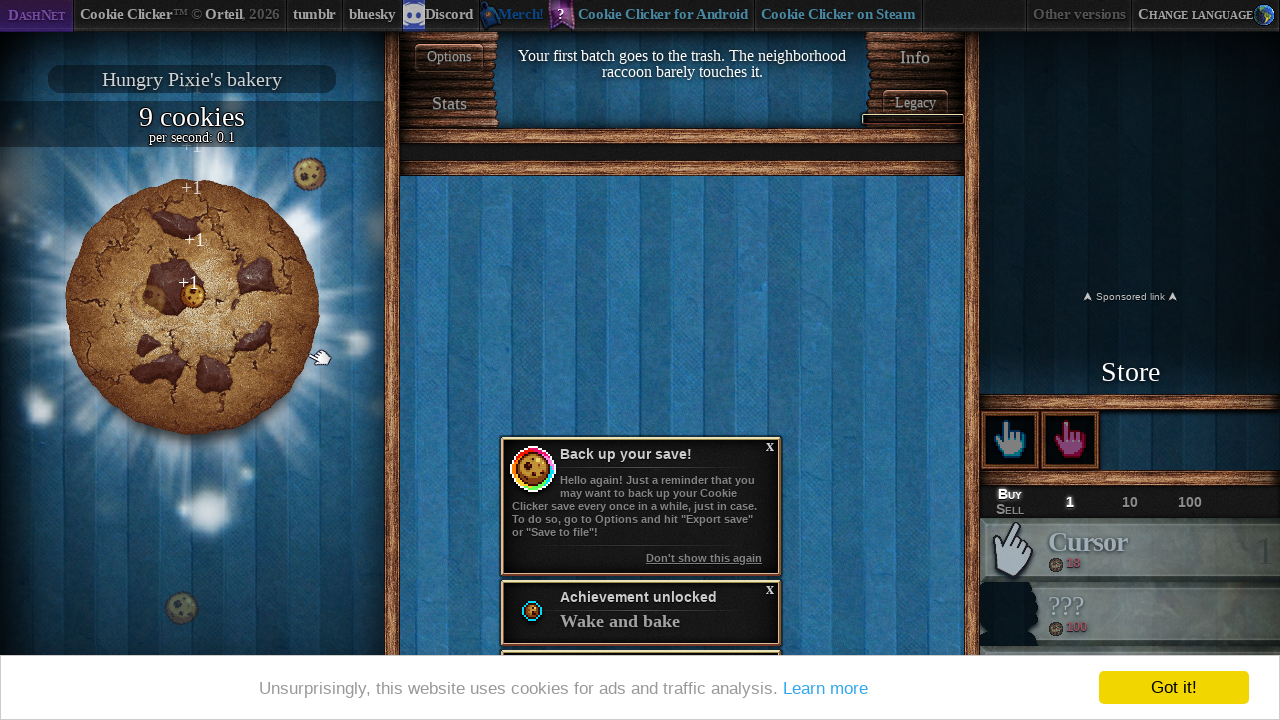

Clicked the main cookie at (192, 307) on #bigCookie
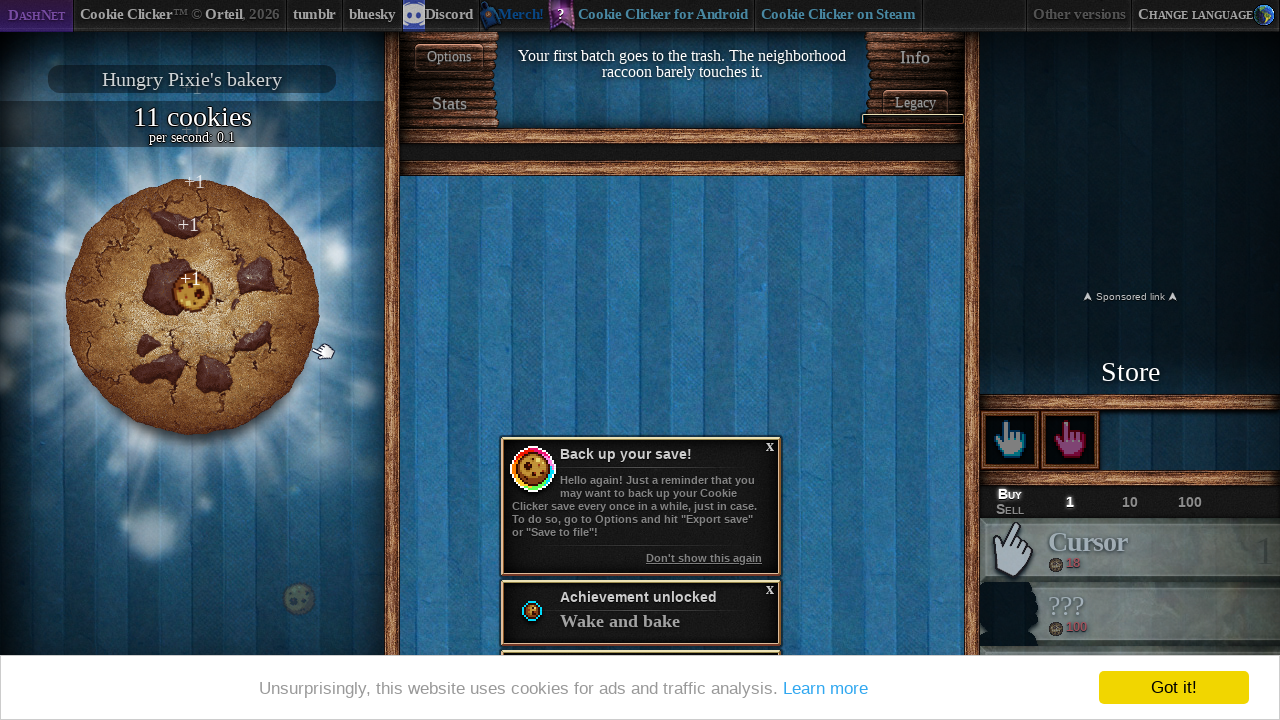

Clicked the main cookie at (192, 307) on #bigCookie
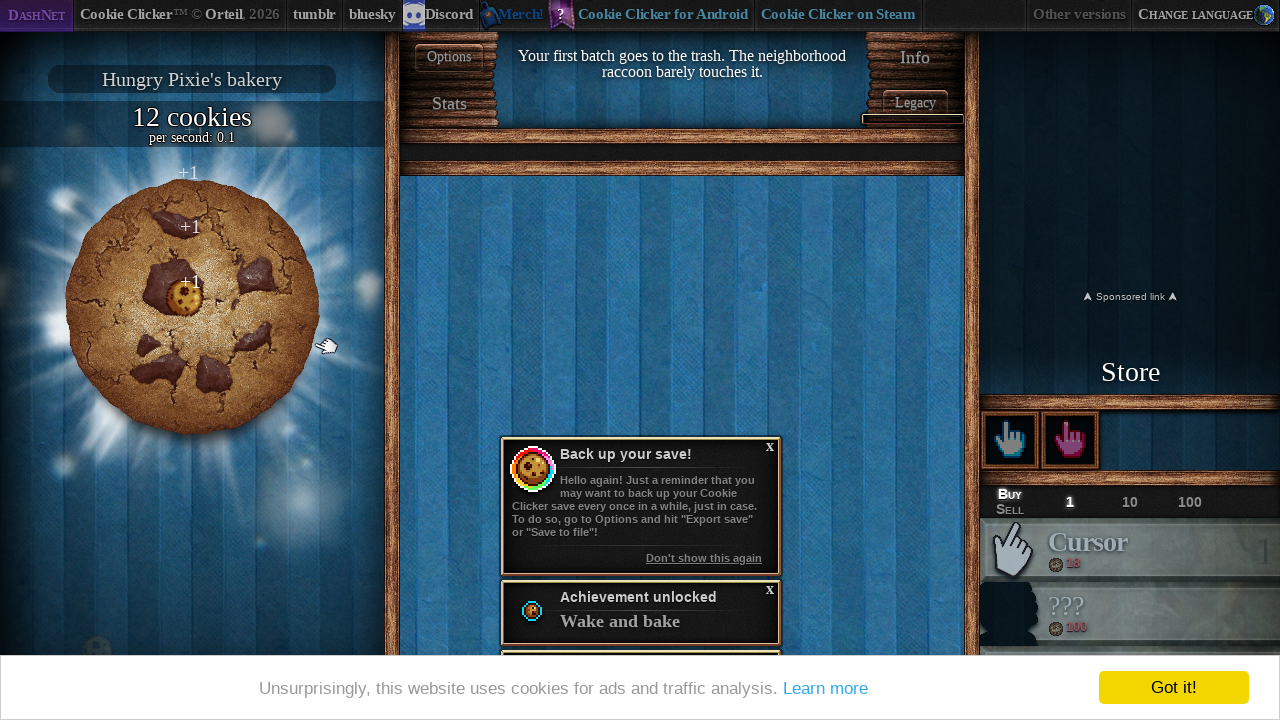

Clicked the main cookie at (192, 307) on #bigCookie
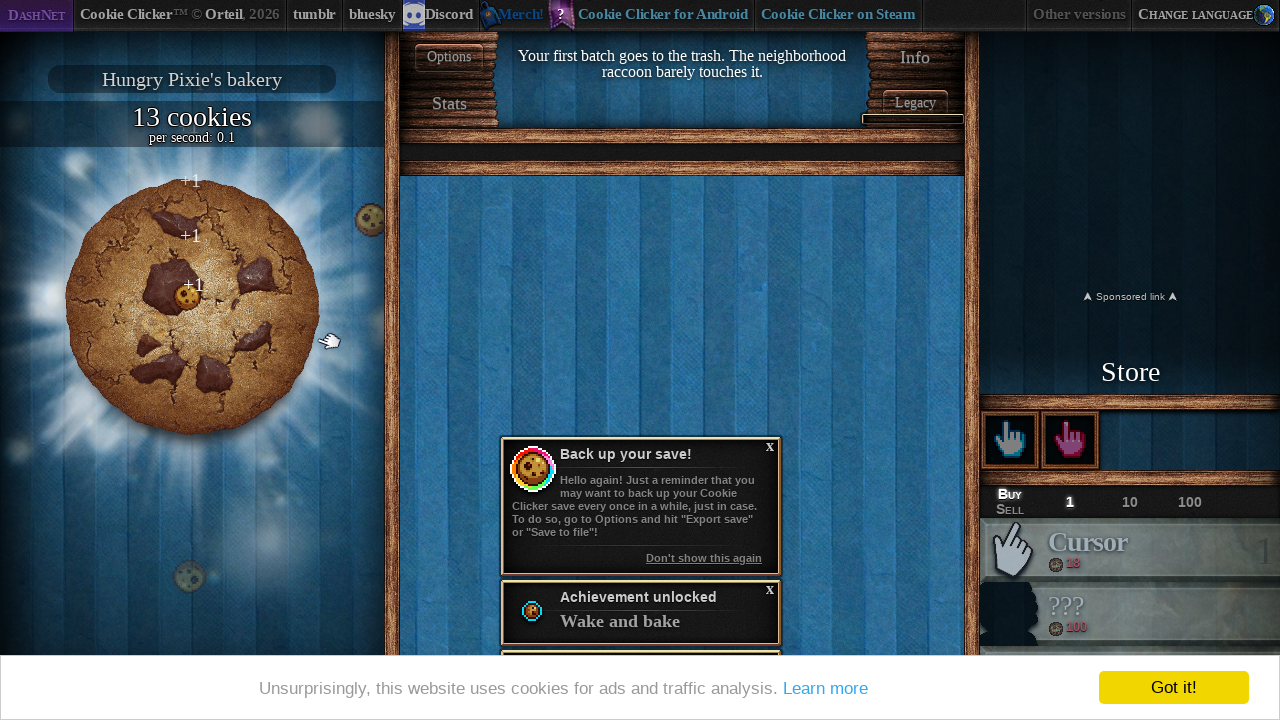

Clicked the main cookie at (192, 307) on #bigCookie
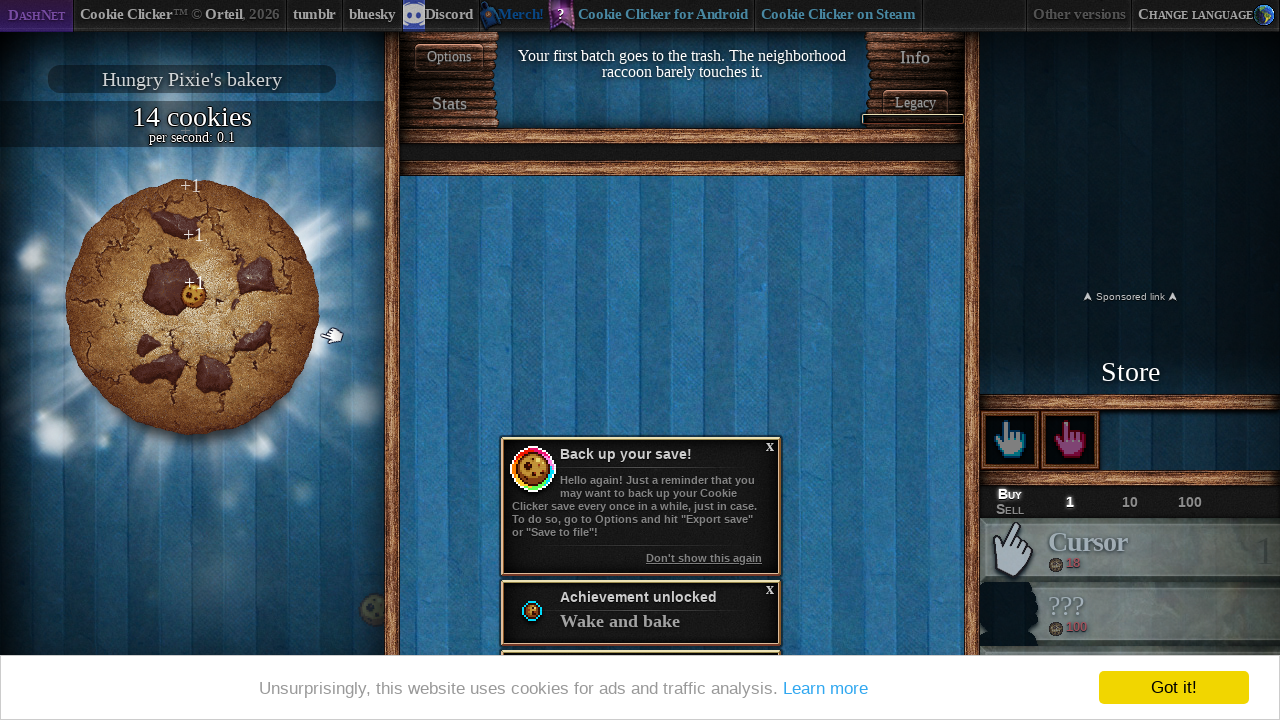

Clicked the main cookie at (192, 307) on #bigCookie
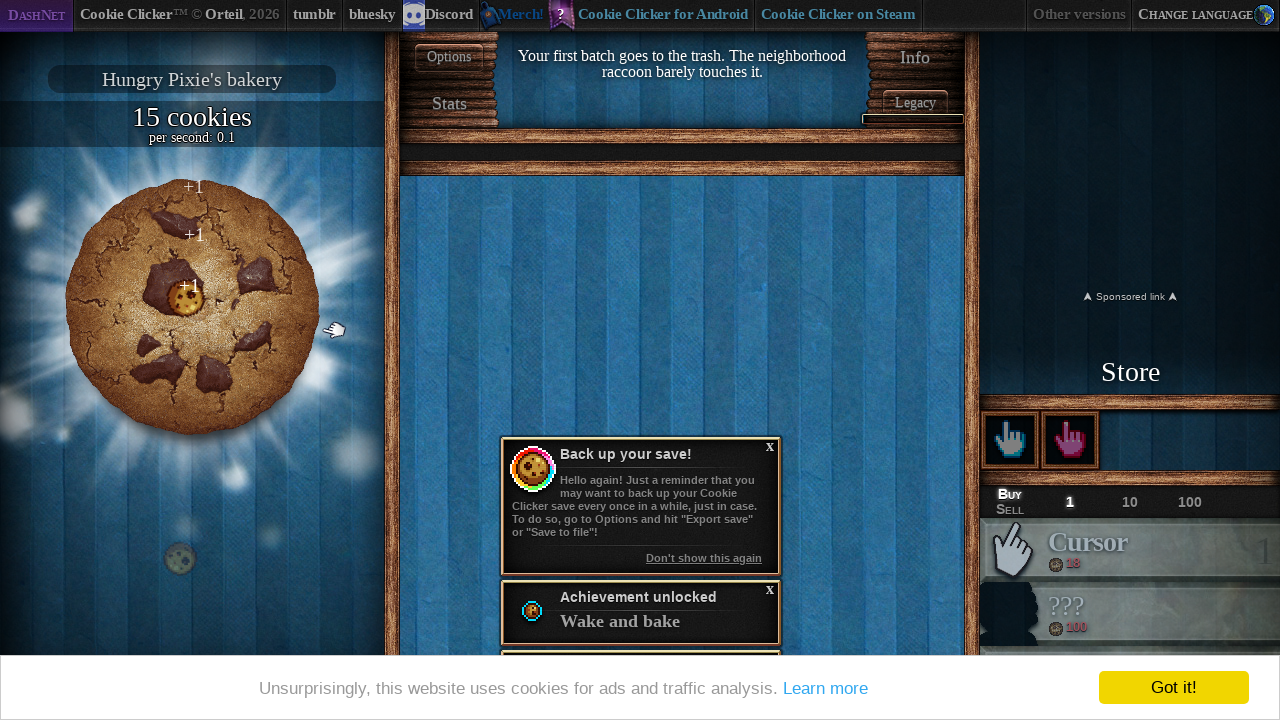

Clicked the main cookie at (192, 307) on #bigCookie
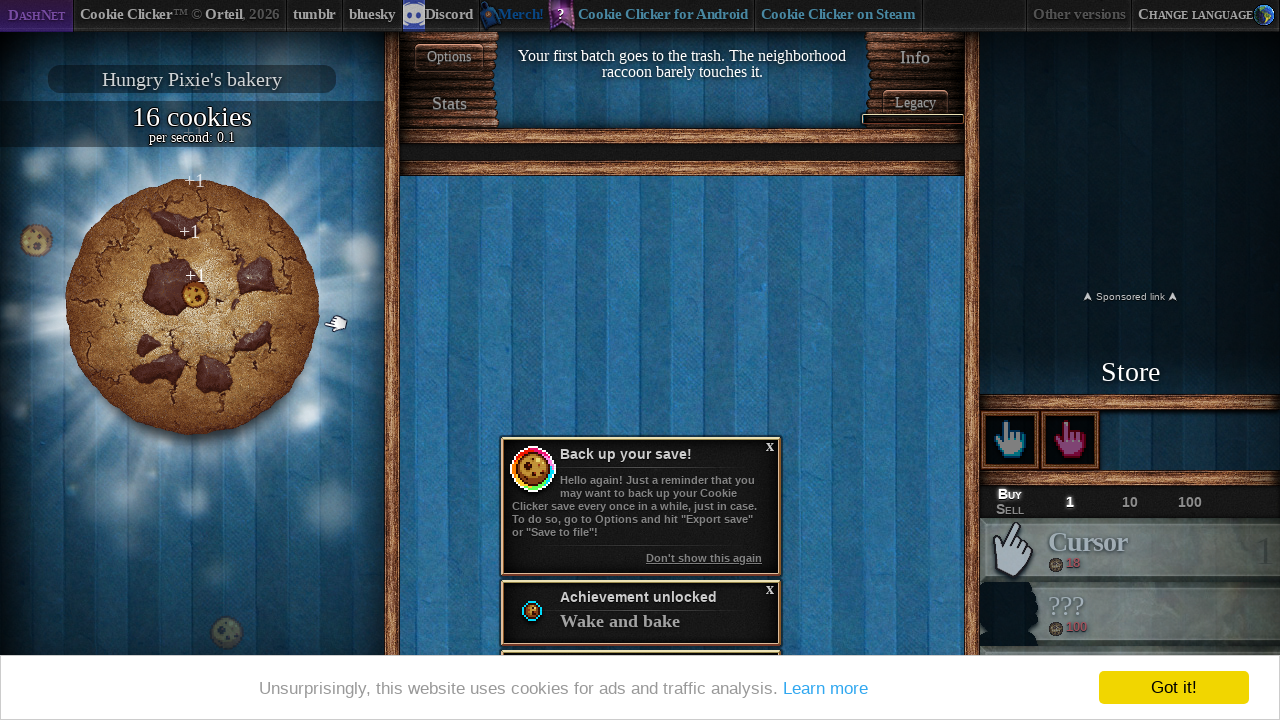

Clicked the main cookie at (192, 307) on #bigCookie
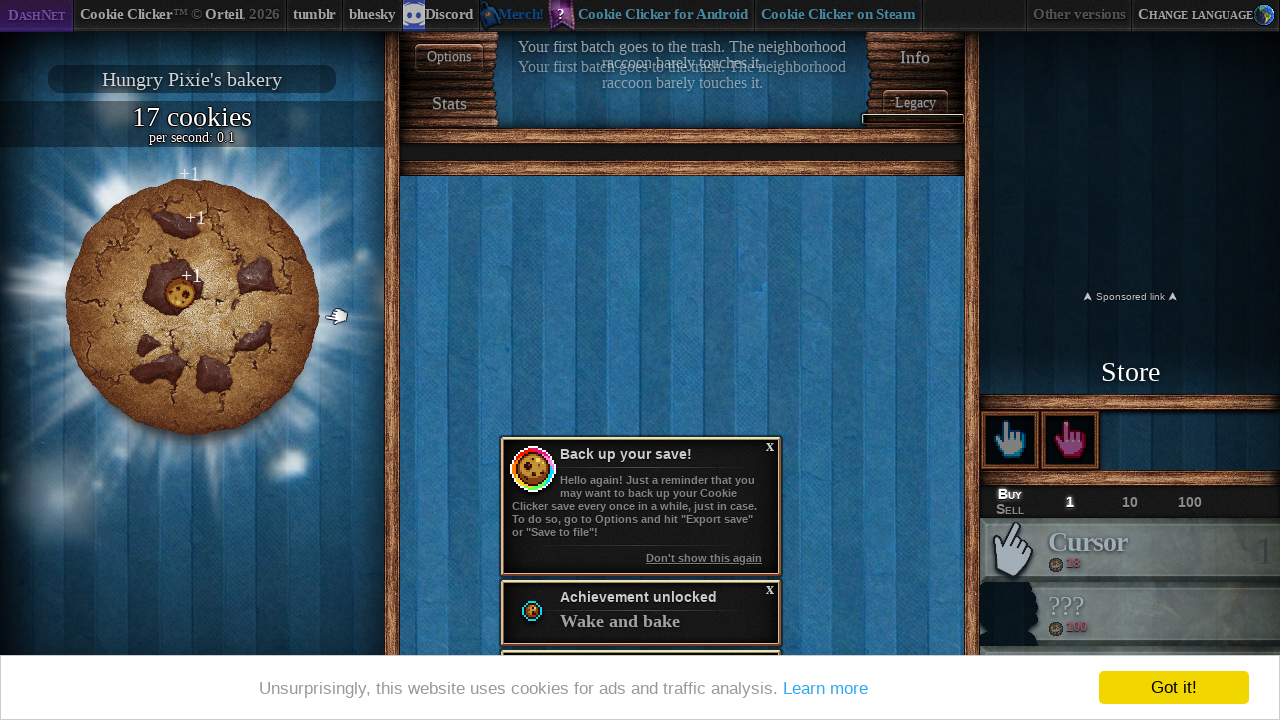

Clicked the main cookie at (192, 307) on #bigCookie
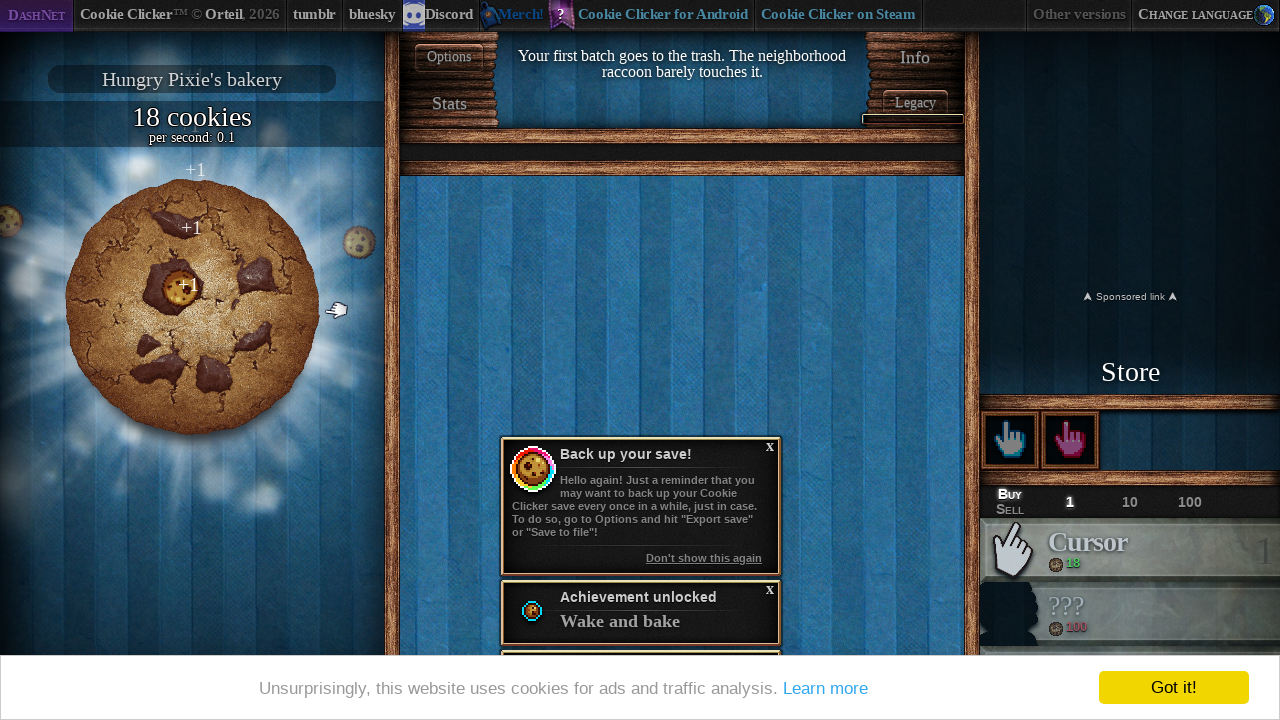

Clicked the main cookie at (192, 307) on #bigCookie
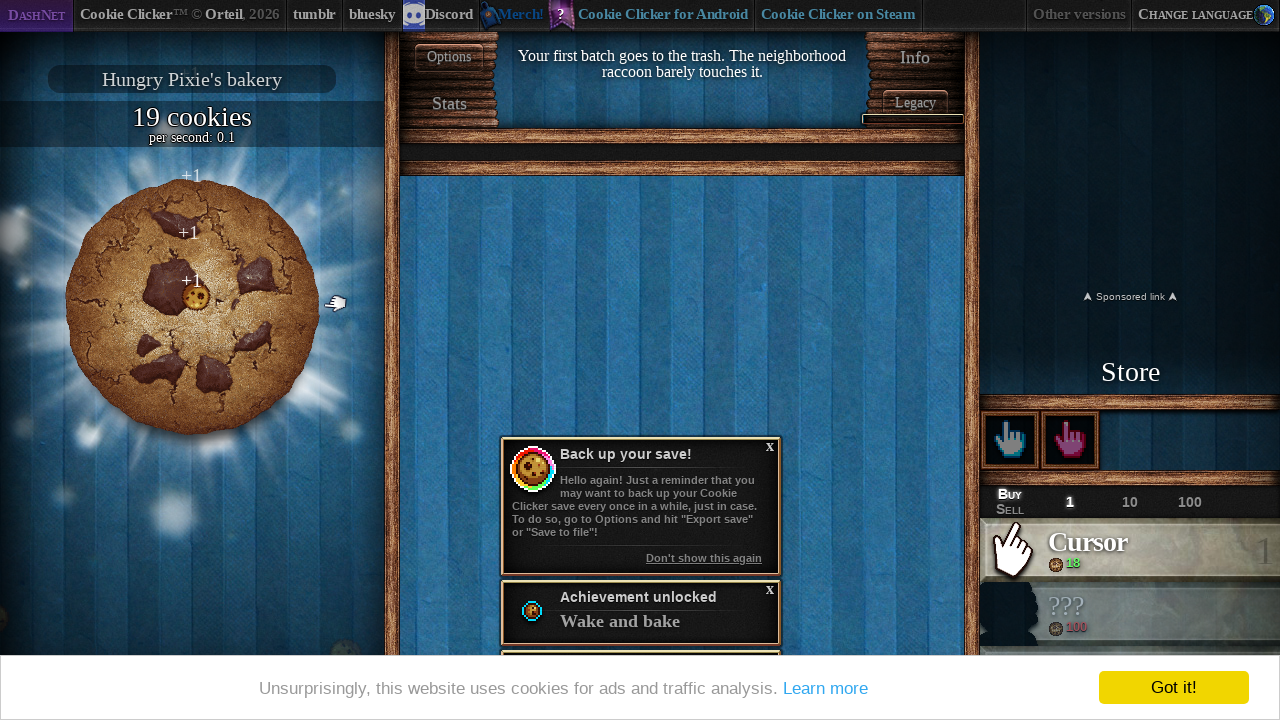

Clicked the main cookie at (192, 307) on #bigCookie
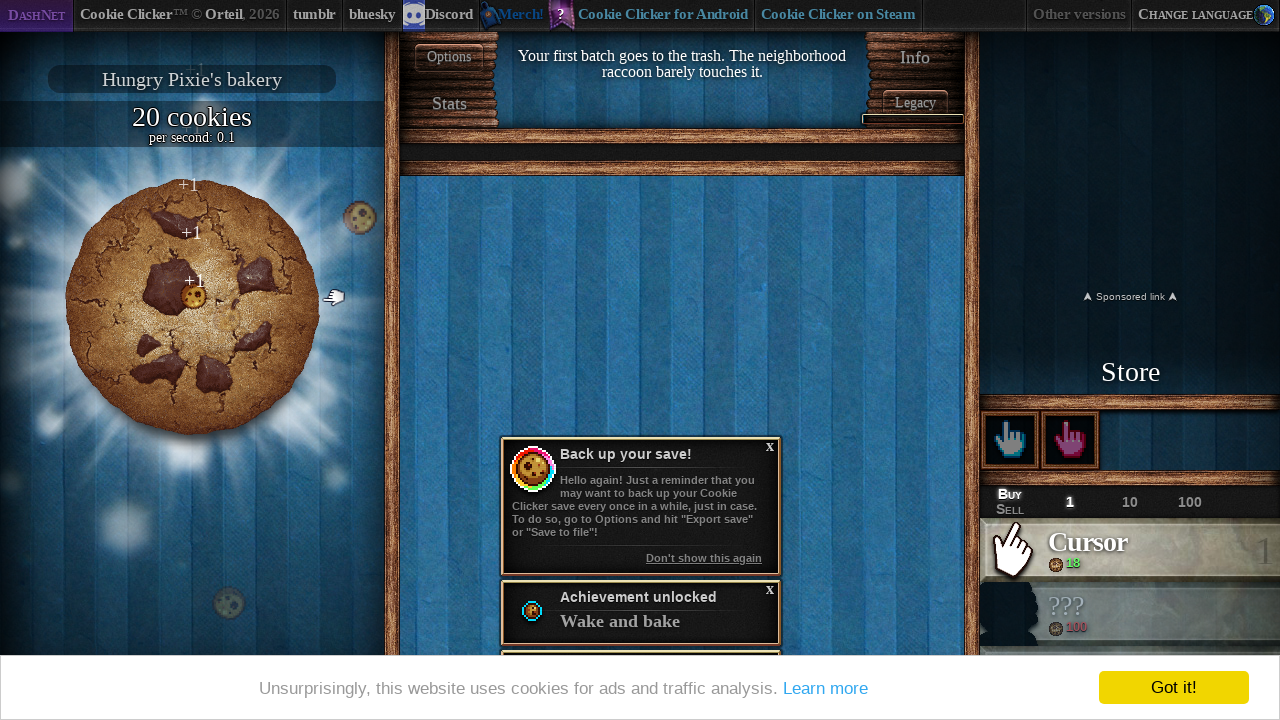

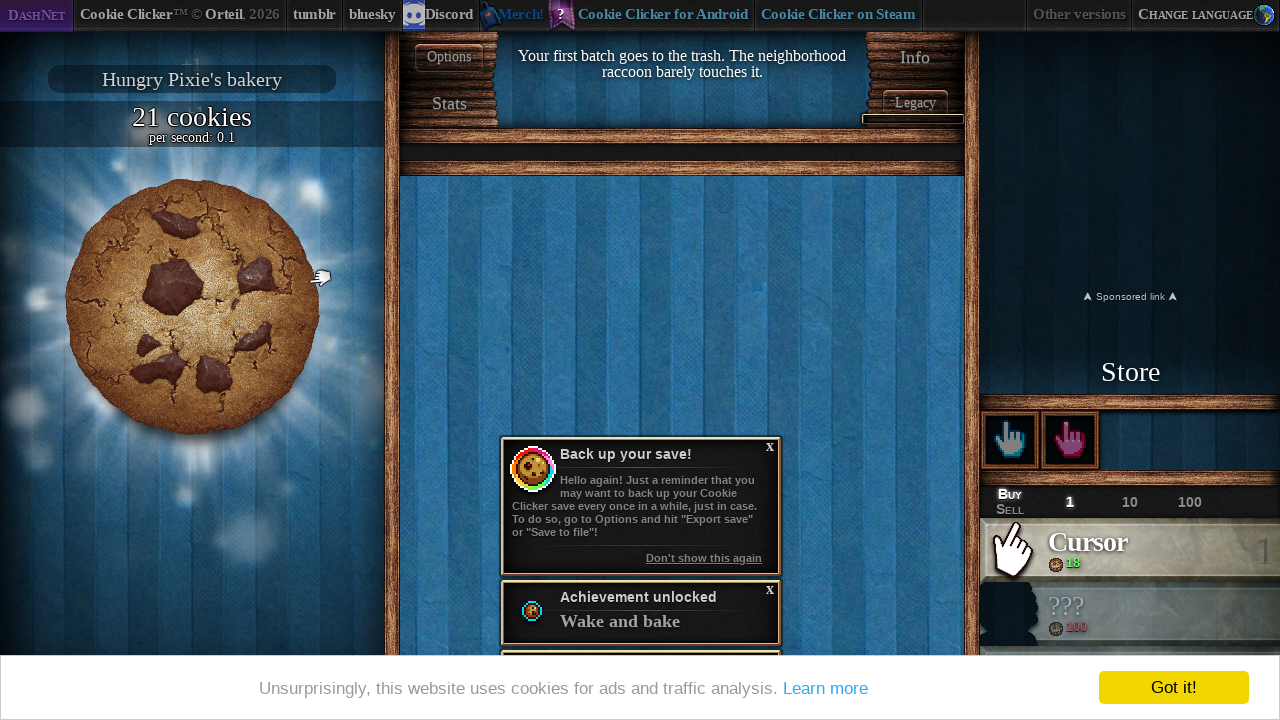